Tests adding 10 elements consecutively and then deleting all 10 elements, verifying the count at each step

Starting URL: https://the-internet.herokuapp.com/add_remove_elements/

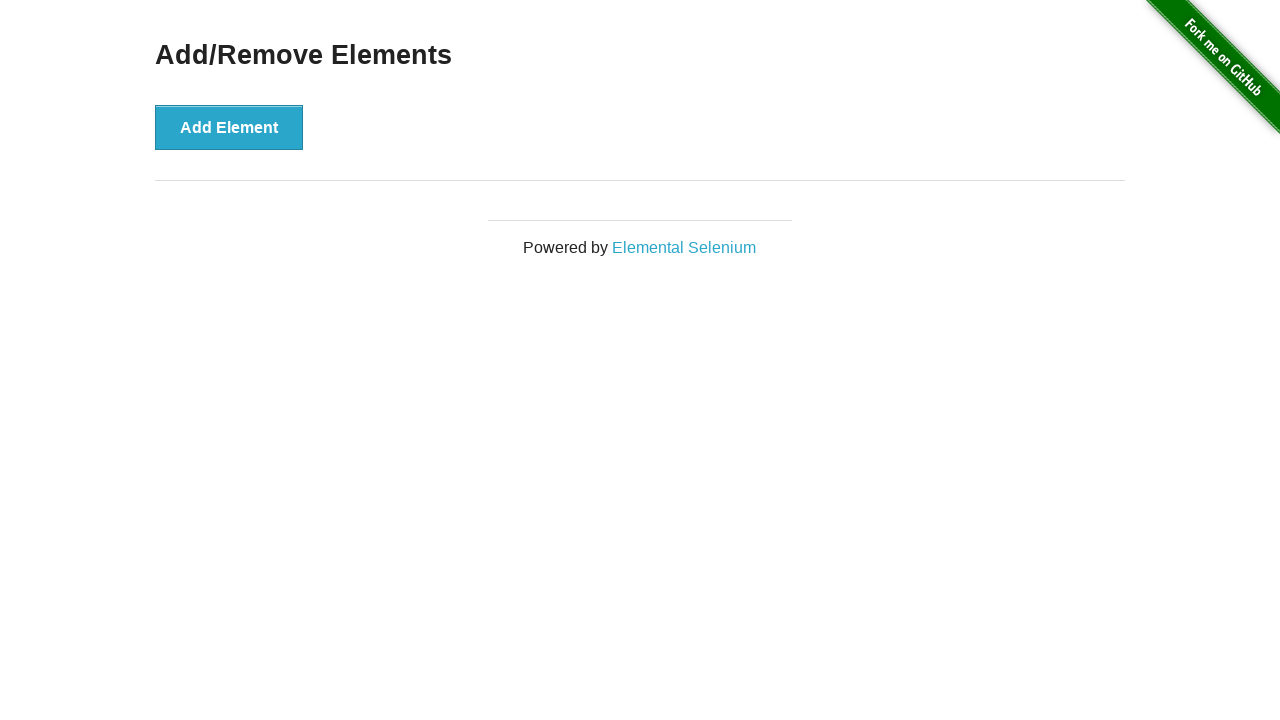

Navigated to Add/Remove Elements page
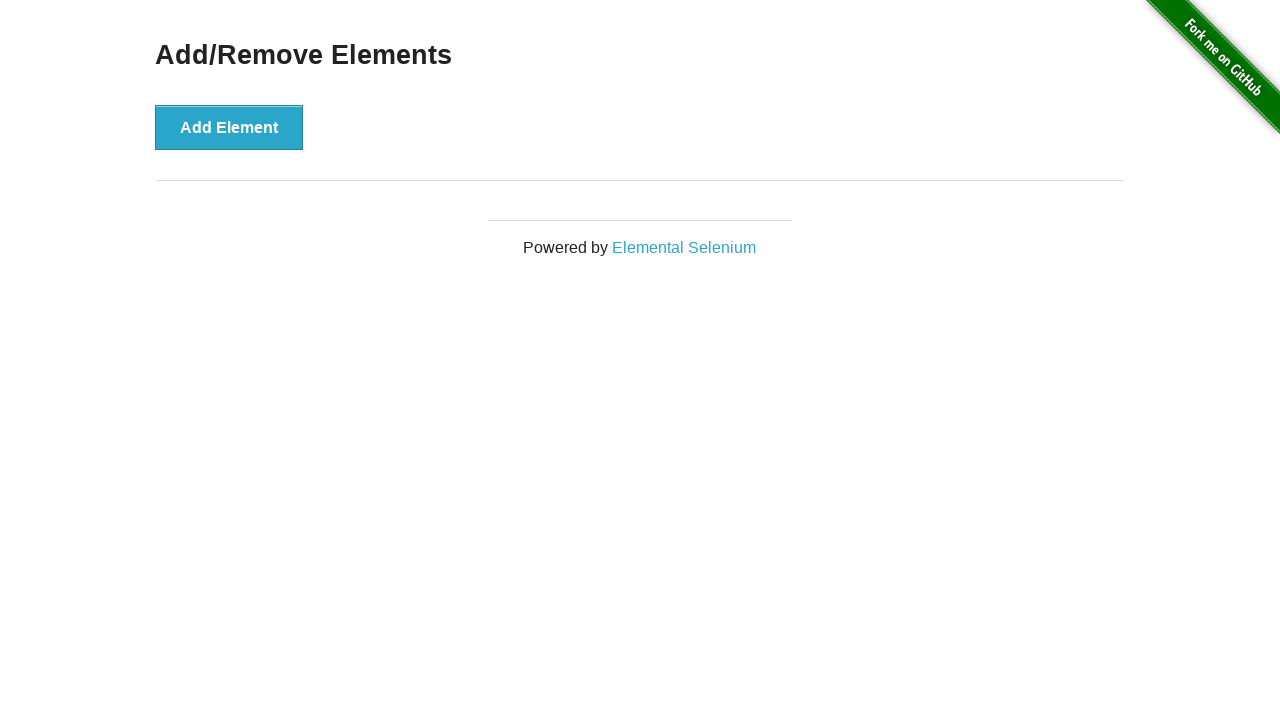

Clicked Add Element button (element 1) at (229, 127) on button[onclick*="addElement()"]
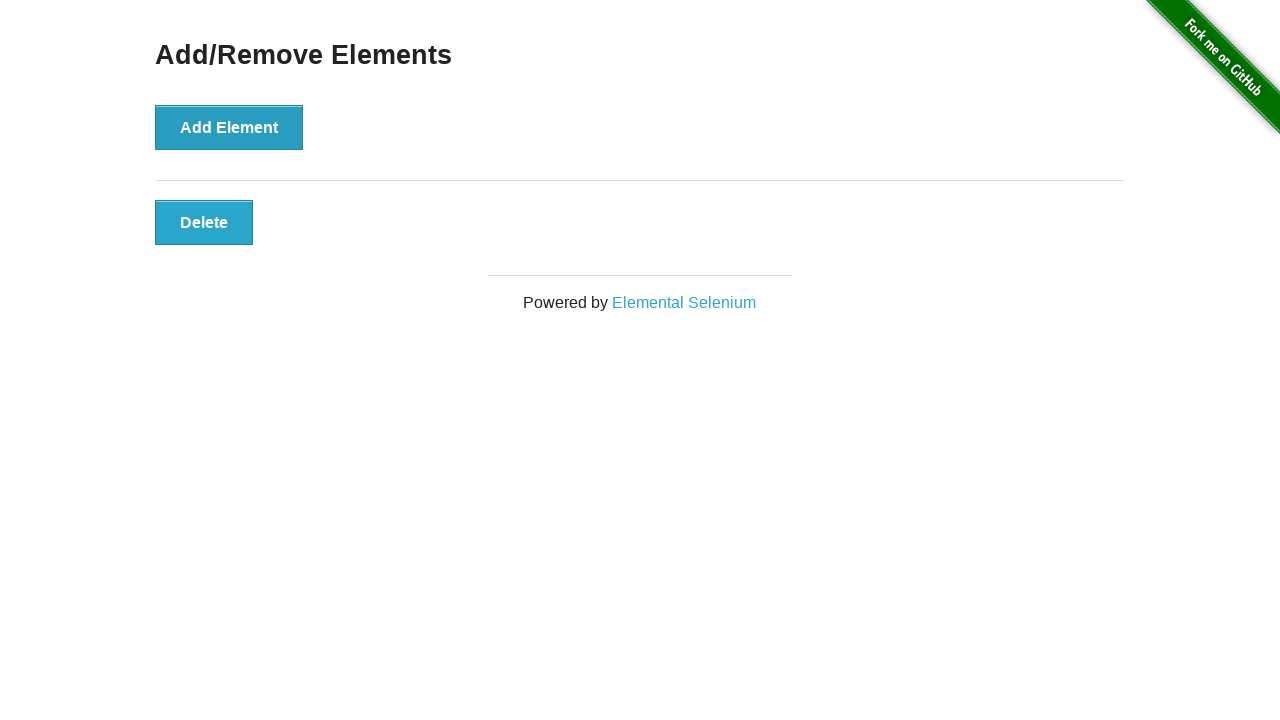

Verified 1 delete button(s) are present
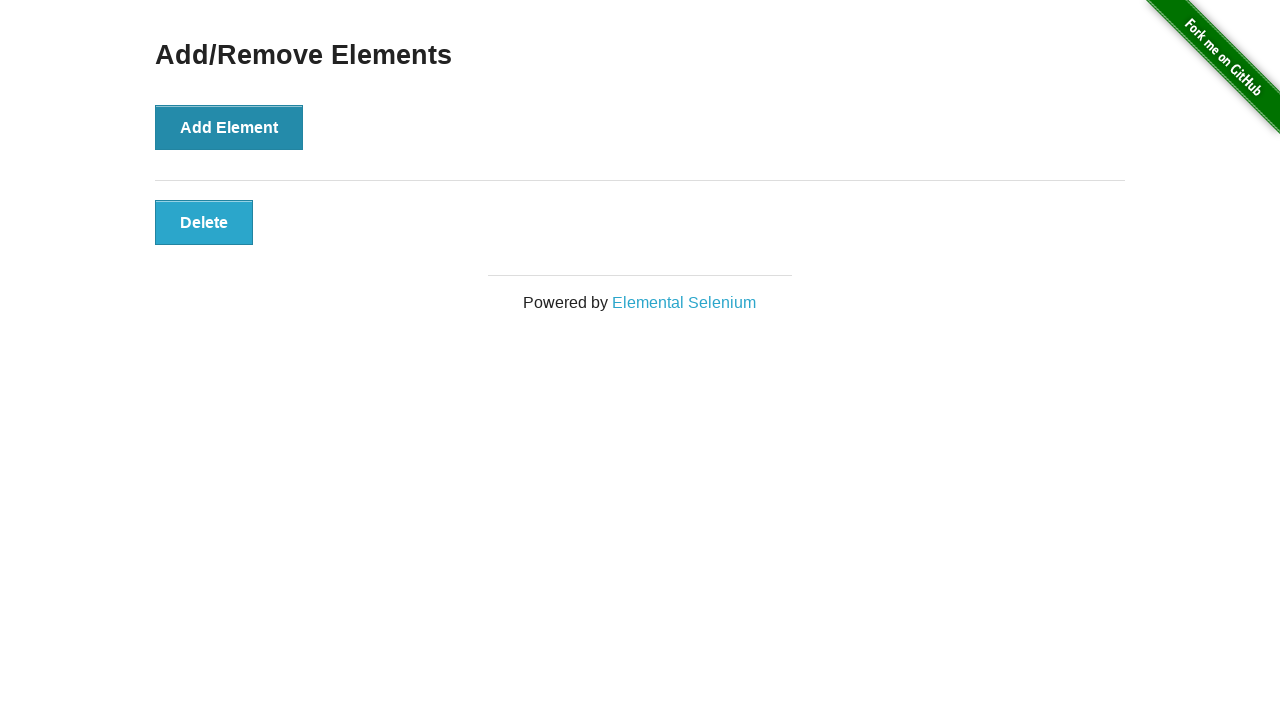

Clicked Add Element button (element 2) at (229, 127) on button[onclick*="addElement()"]
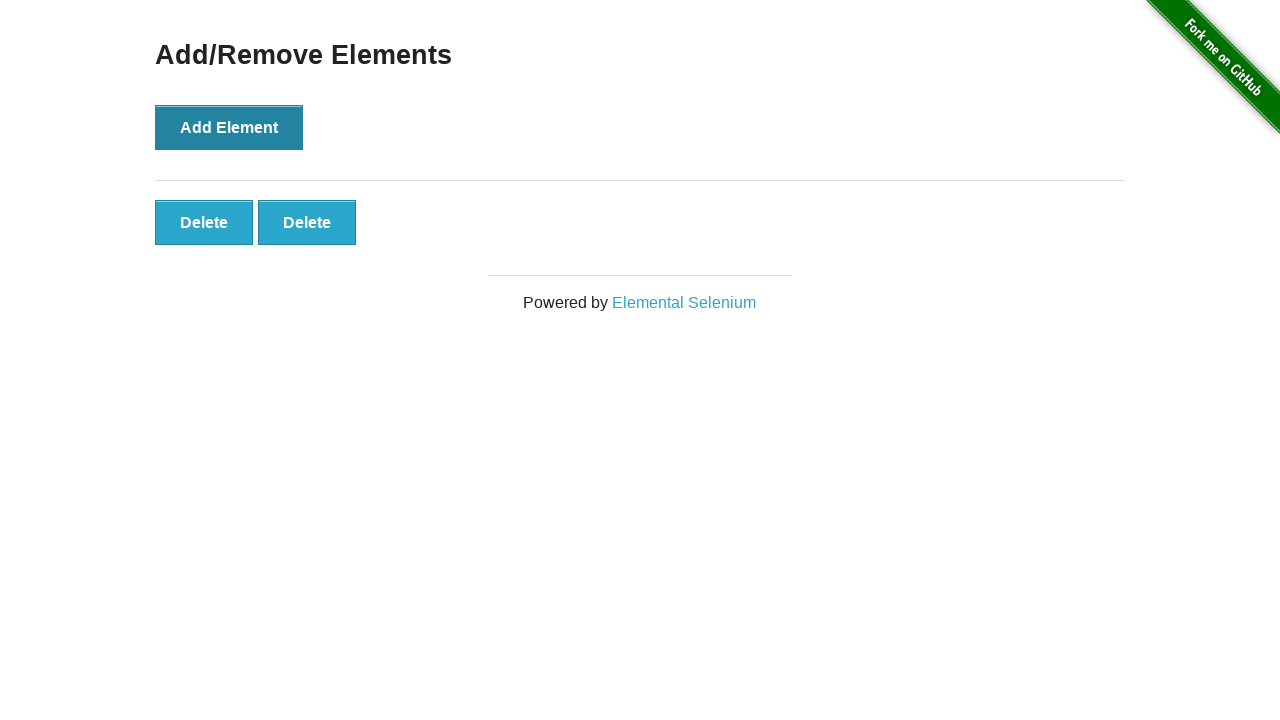

Verified 2 delete button(s) are present
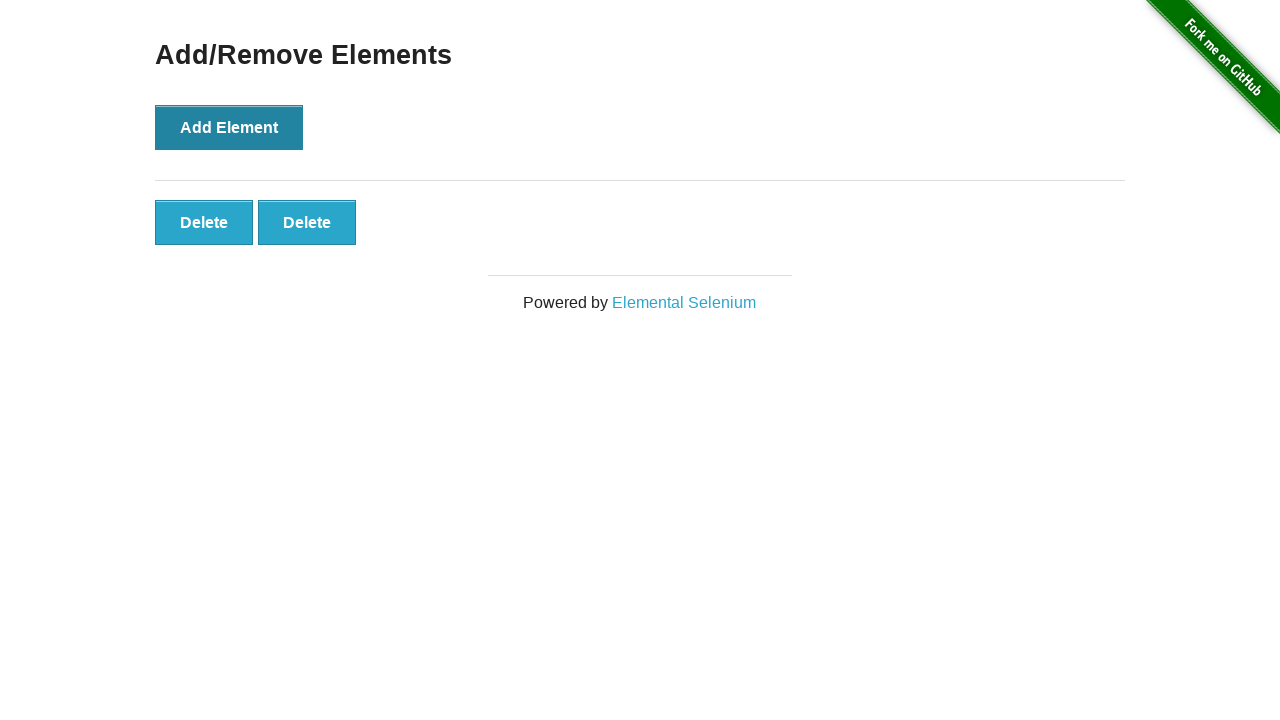

Clicked Add Element button (element 3) at (229, 127) on button[onclick*="addElement()"]
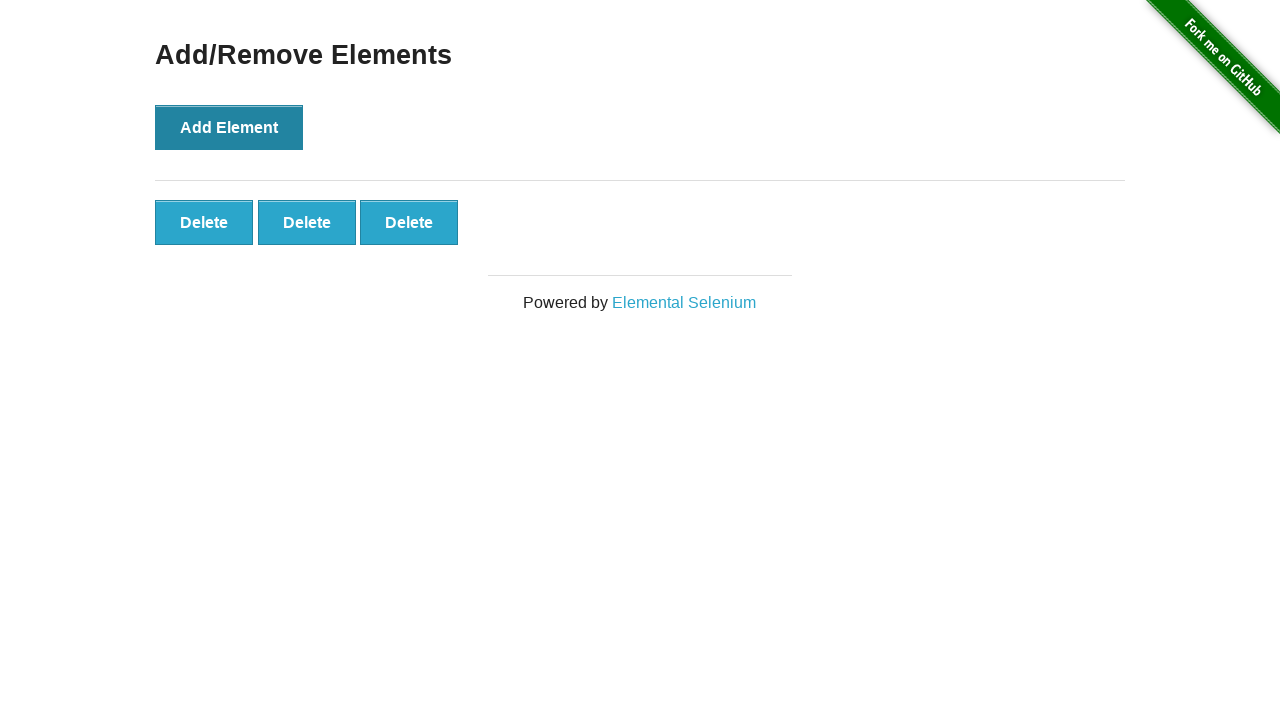

Verified 3 delete button(s) are present
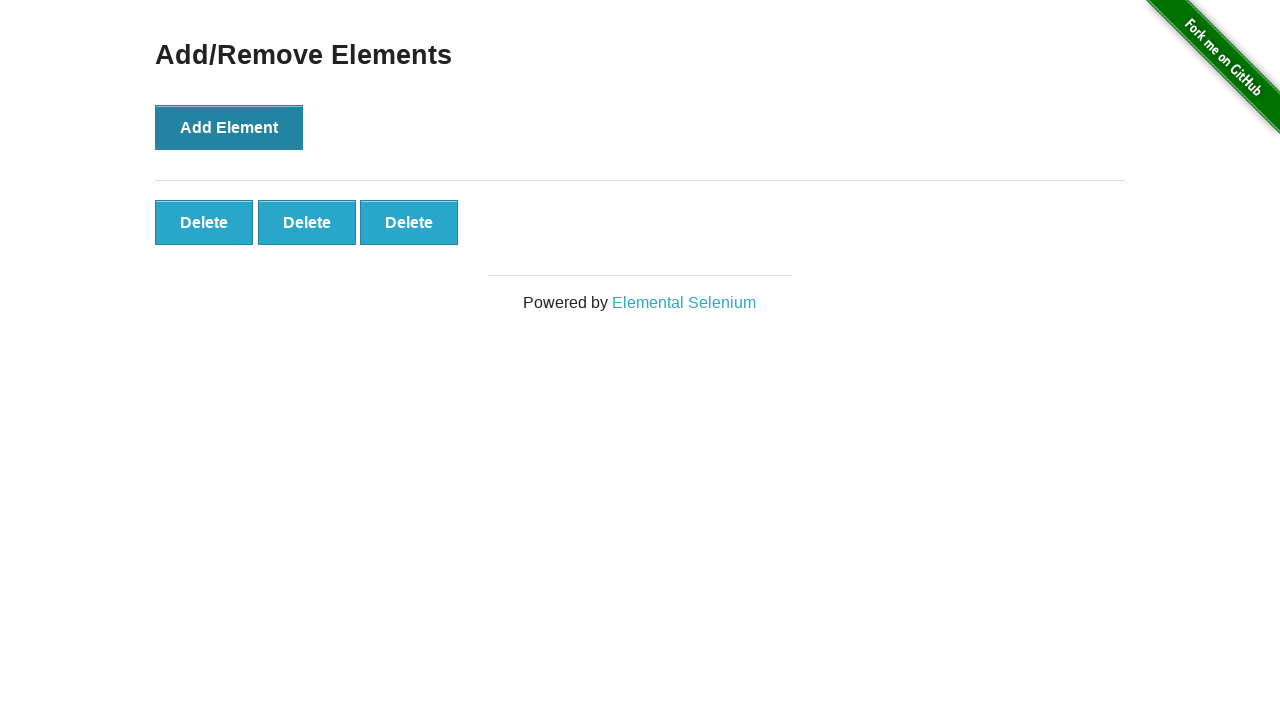

Clicked Add Element button (element 4) at (229, 127) on button[onclick*="addElement()"]
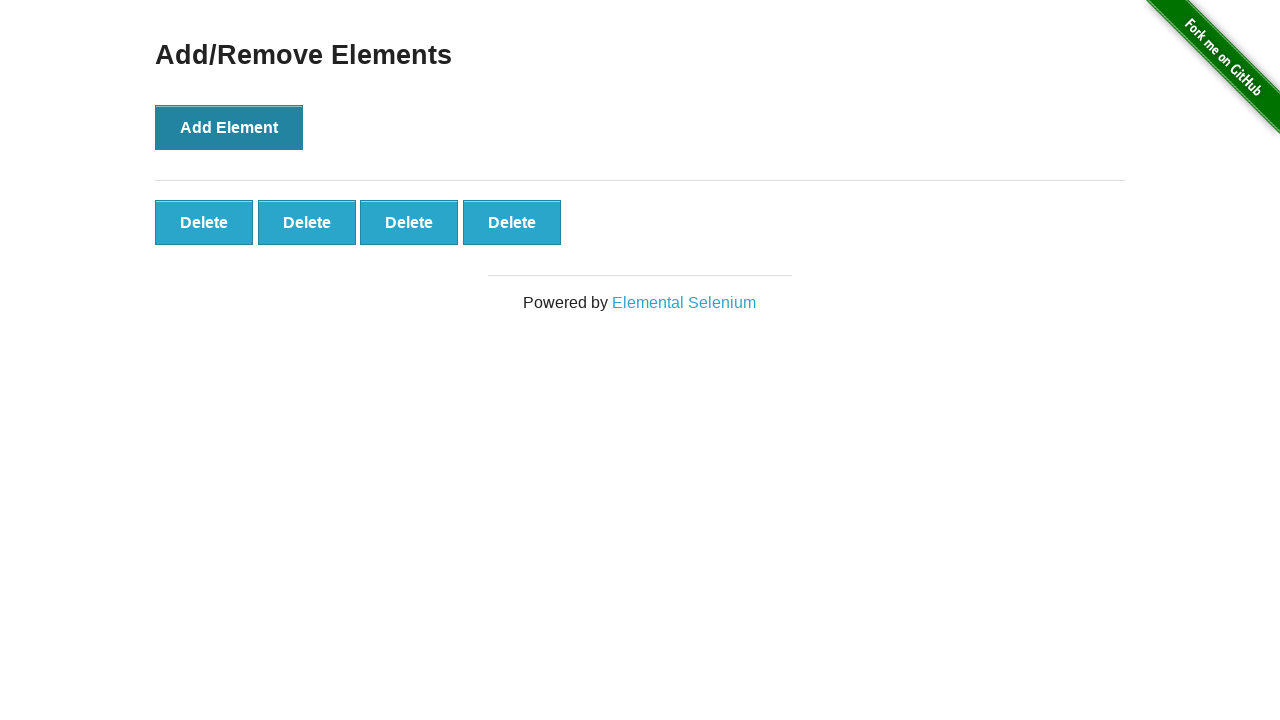

Verified 4 delete button(s) are present
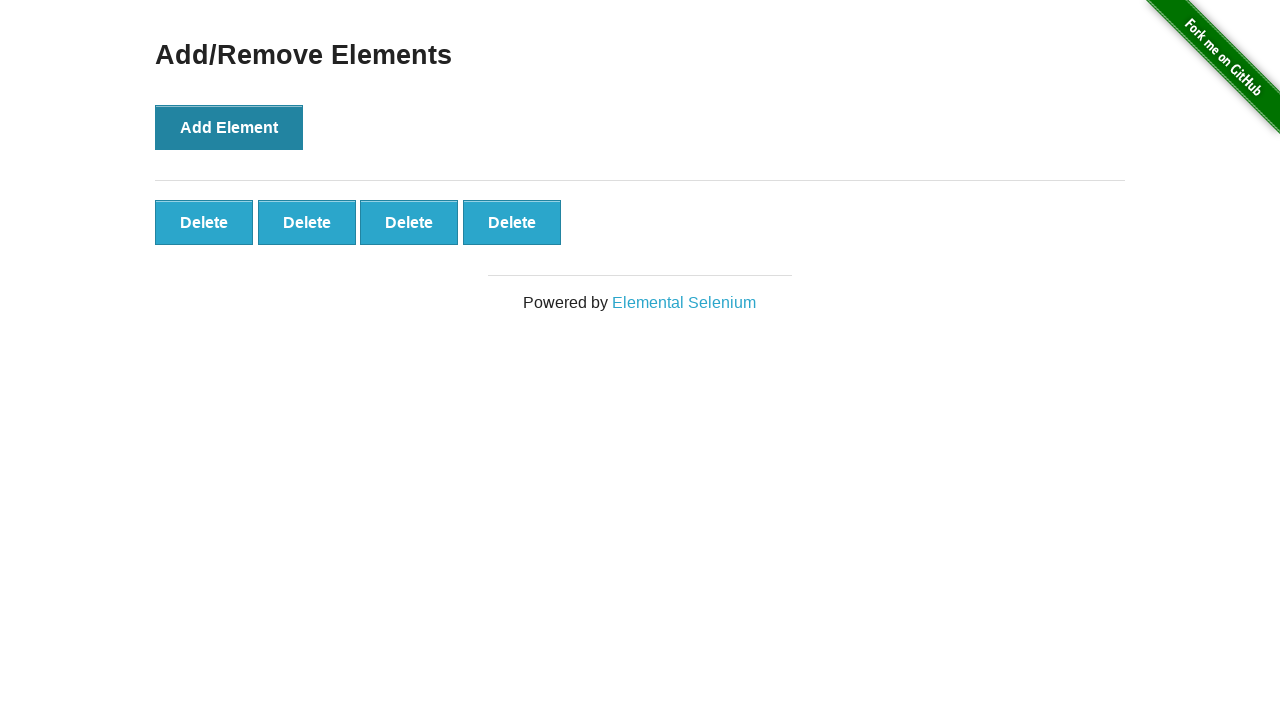

Clicked Add Element button (element 5) at (229, 127) on button[onclick*="addElement()"]
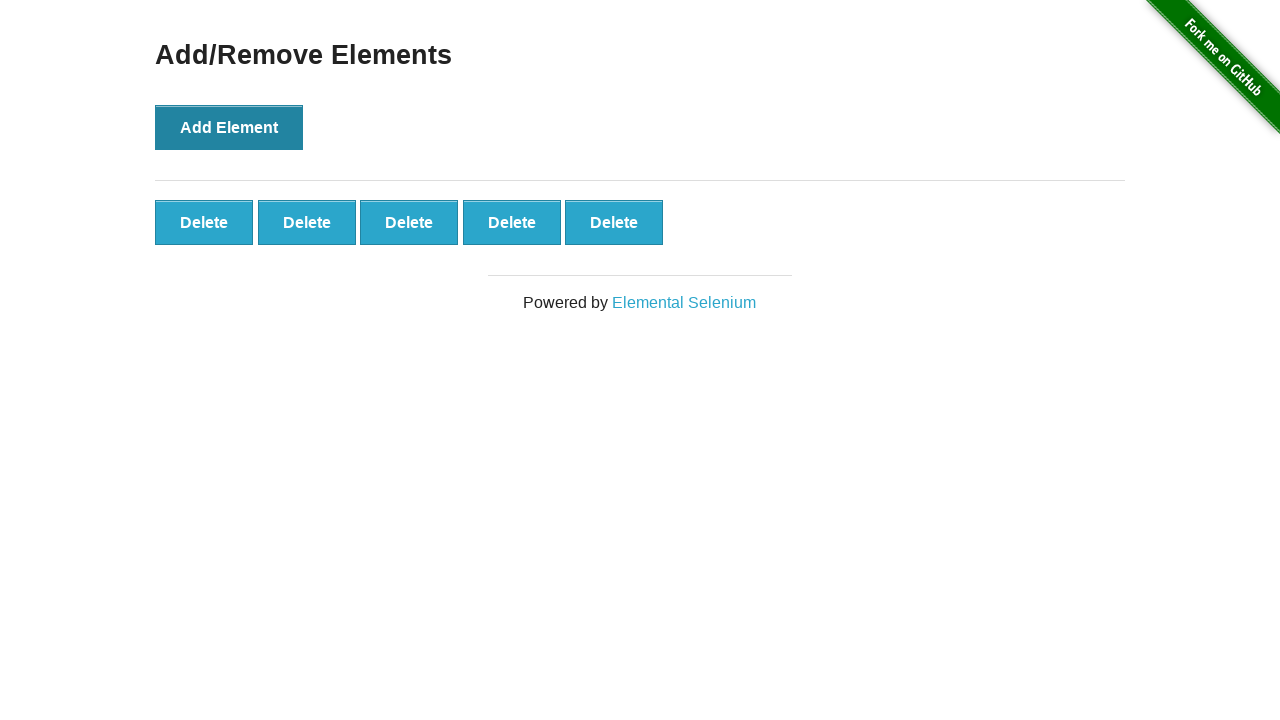

Verified 5 delete button(s) are present
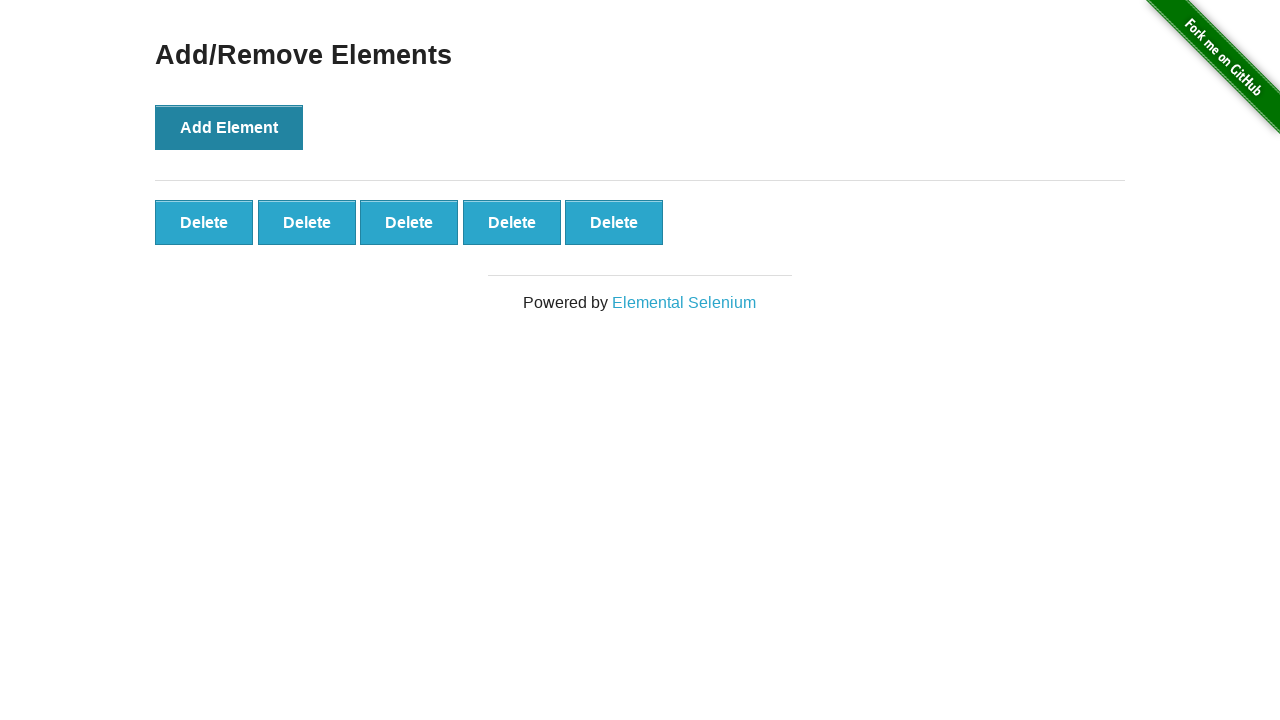

Clicked Add Element button (element 6) at (229, 127) on button[onclick*="addElement()"]
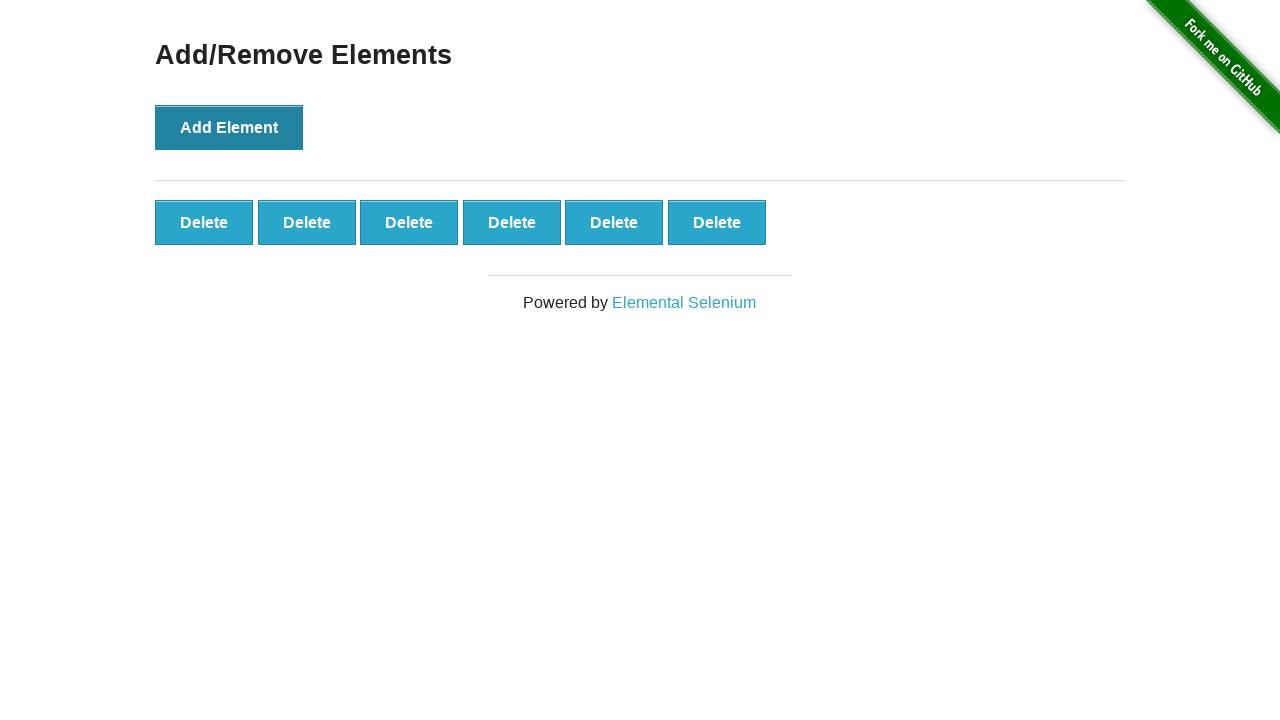

Verified 6 delete button(s) are present
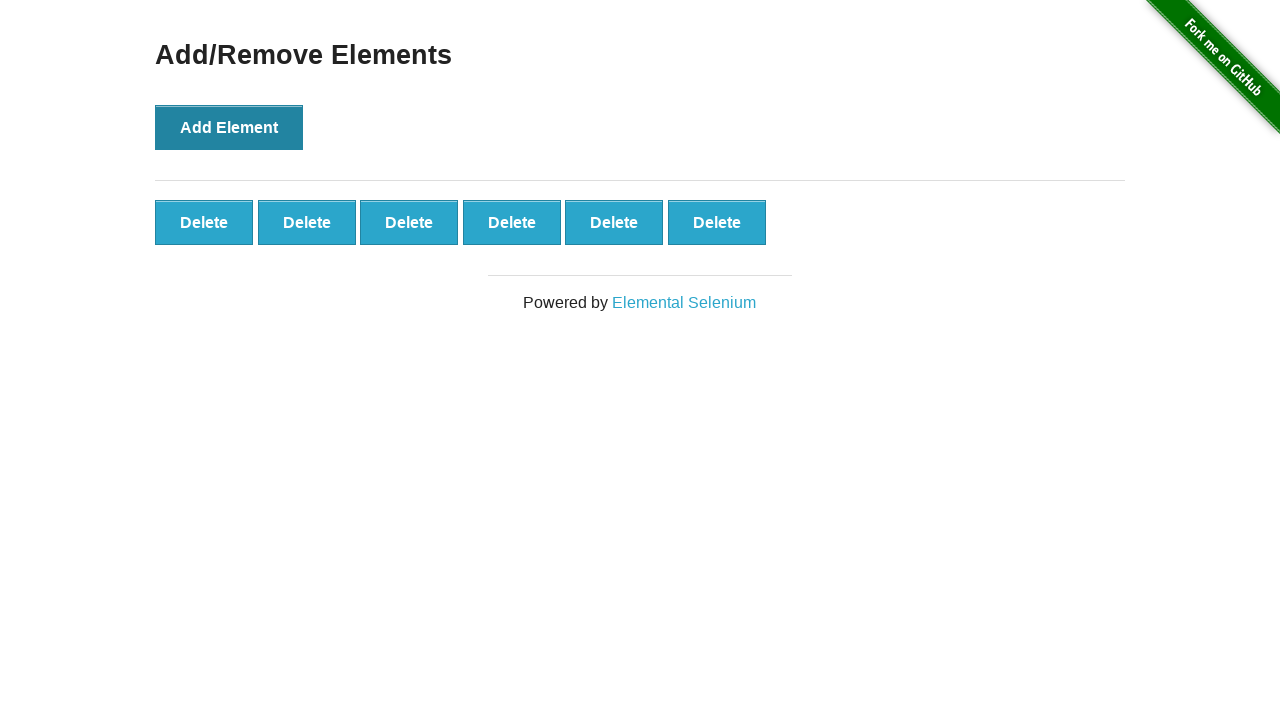

Clicked Add Element button (element 7) at (229, 127) on button[onclick*="addElement()"]
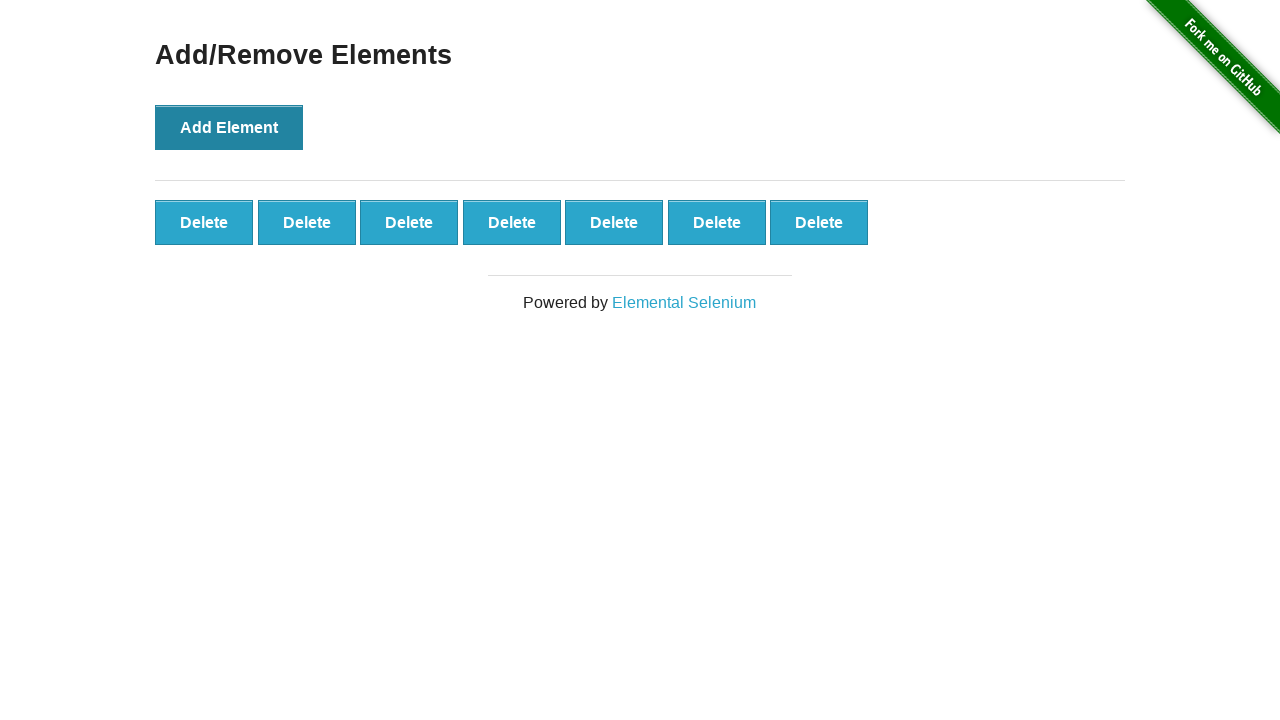

Verified 7 delete button(s) are present
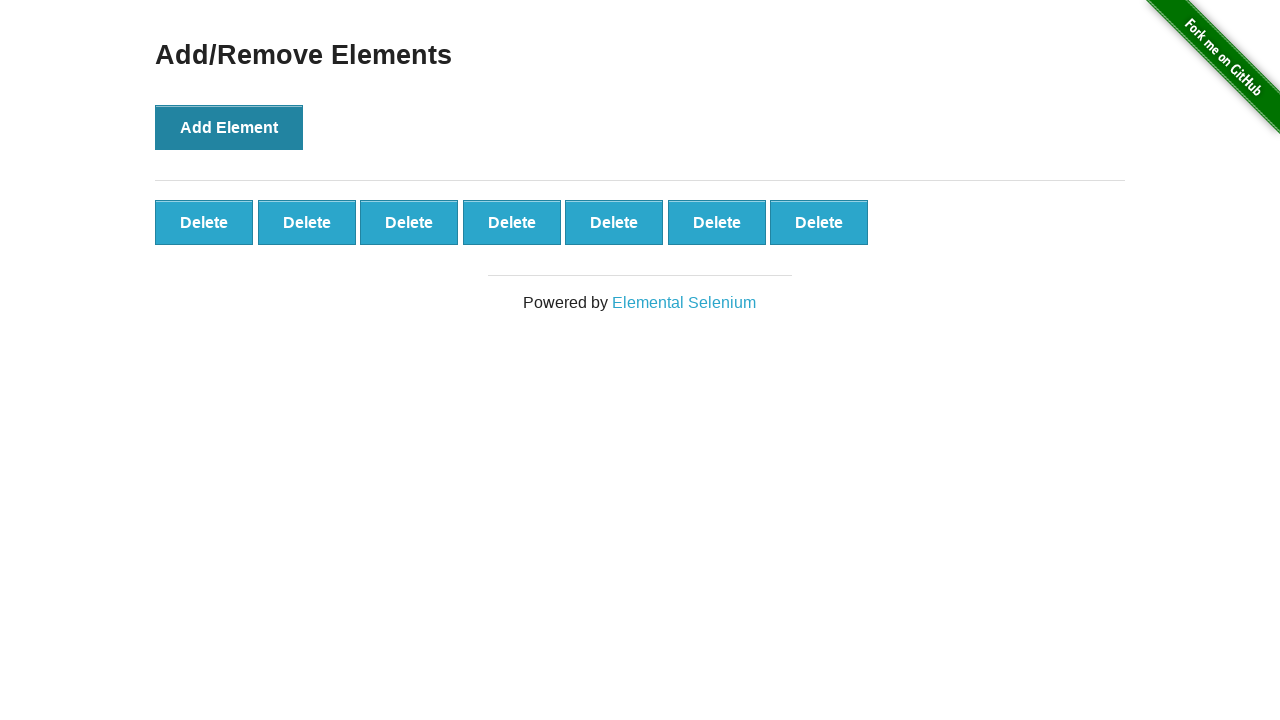

Clicked Add Element button (element 8) at (229, 127) on button[onclick*="addElement()"]
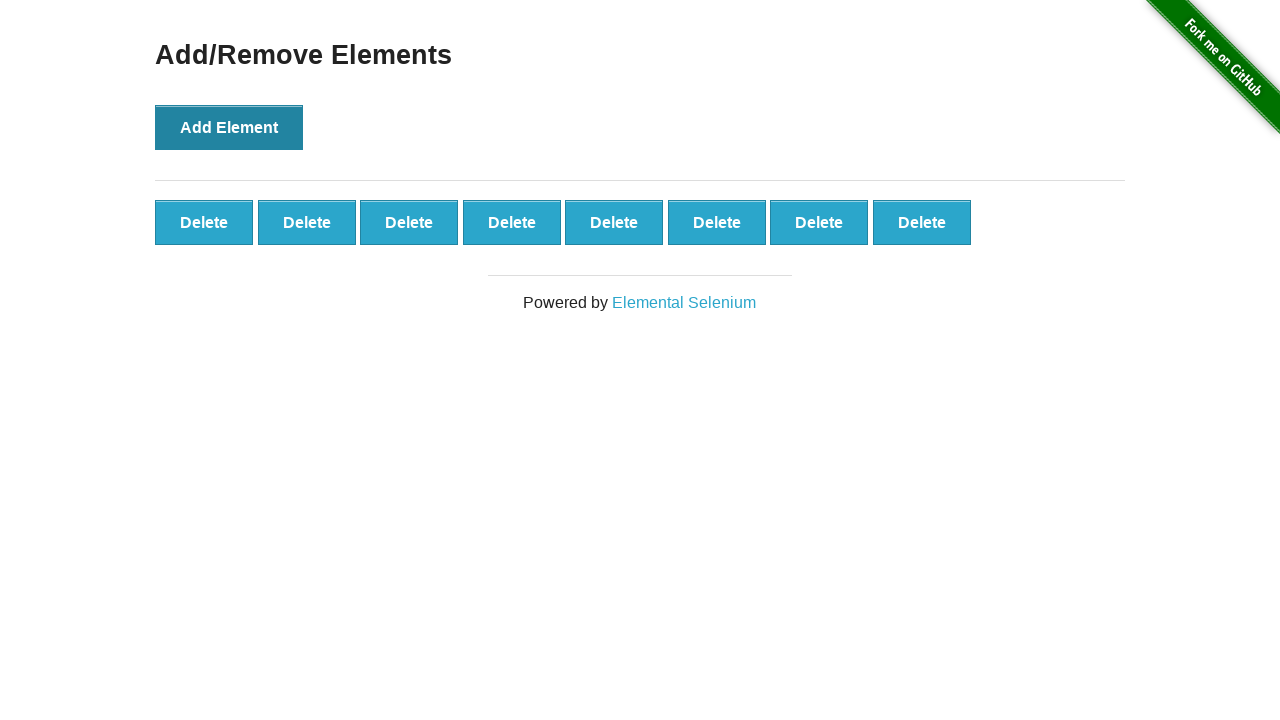

Verified 8 delete button(s) are present
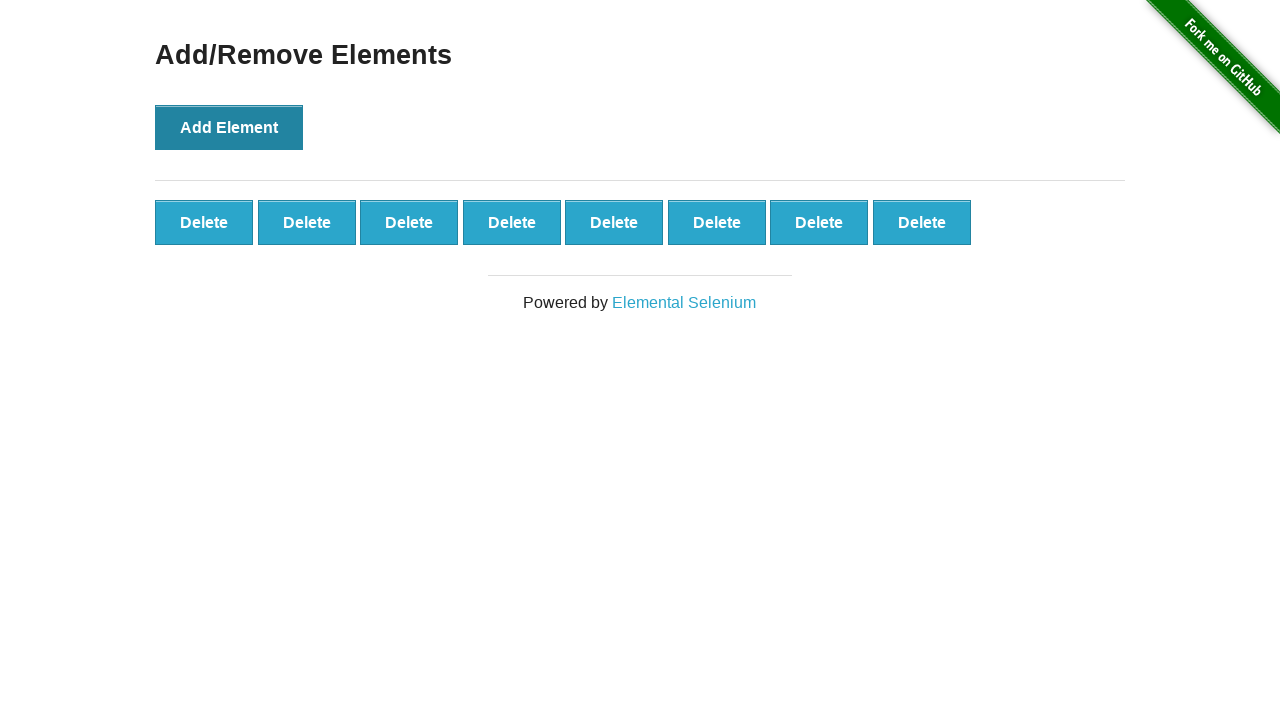

Clicked Add Element button (element 9) at (229, 127) on button[onclick*="addElement()"]
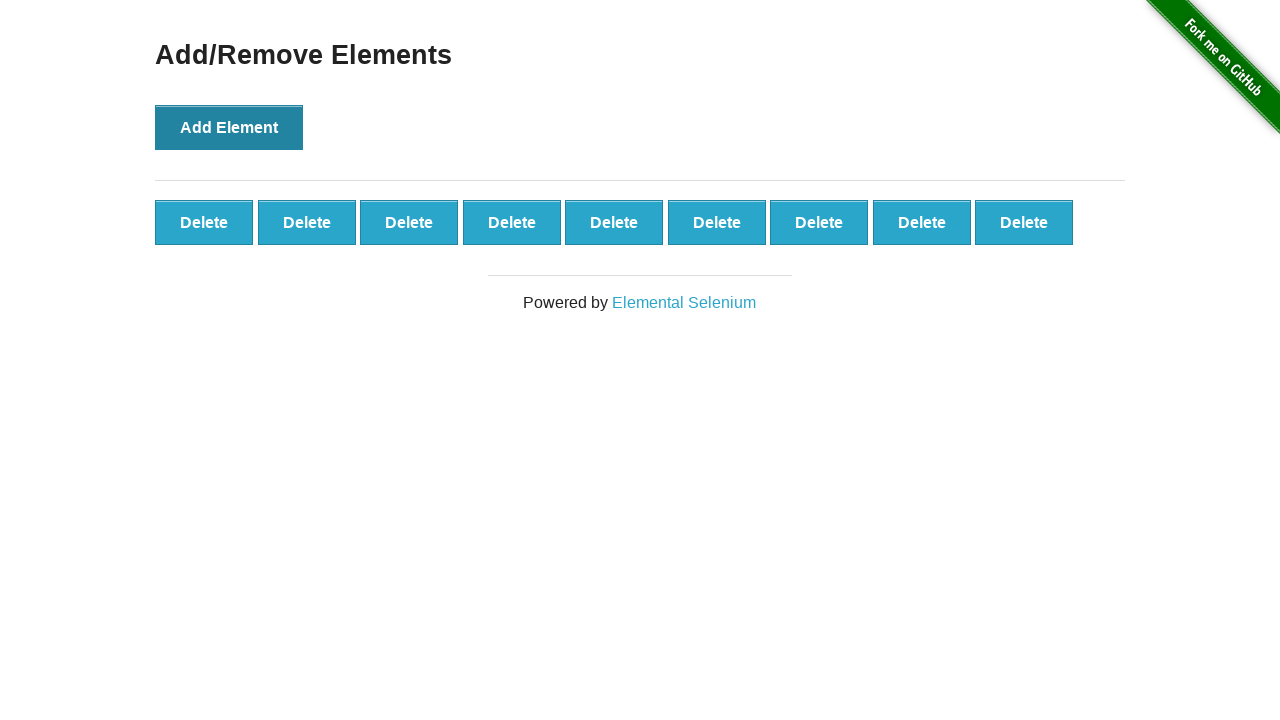

Verified 9 delete button(s) are present
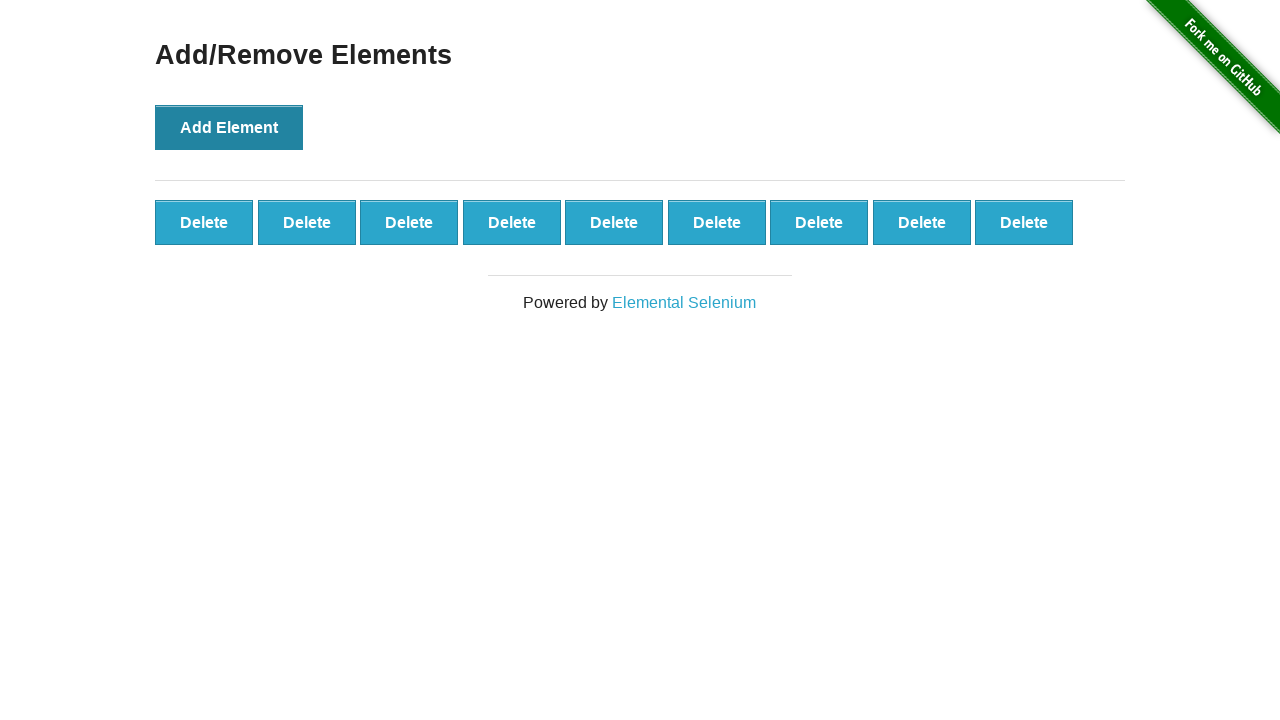

Clicked Add Element button (element 10) at (229, 127) on button[onclick*="addElement()"]
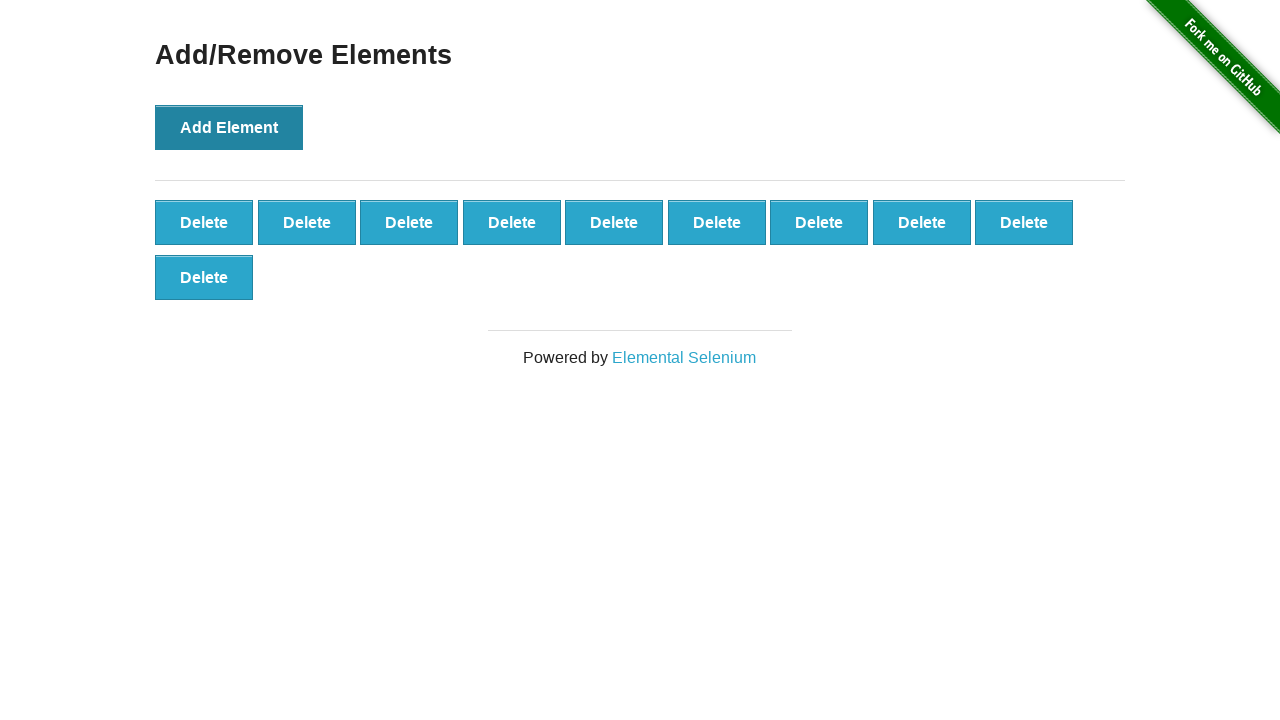

Verified 10 delete button(s) are present
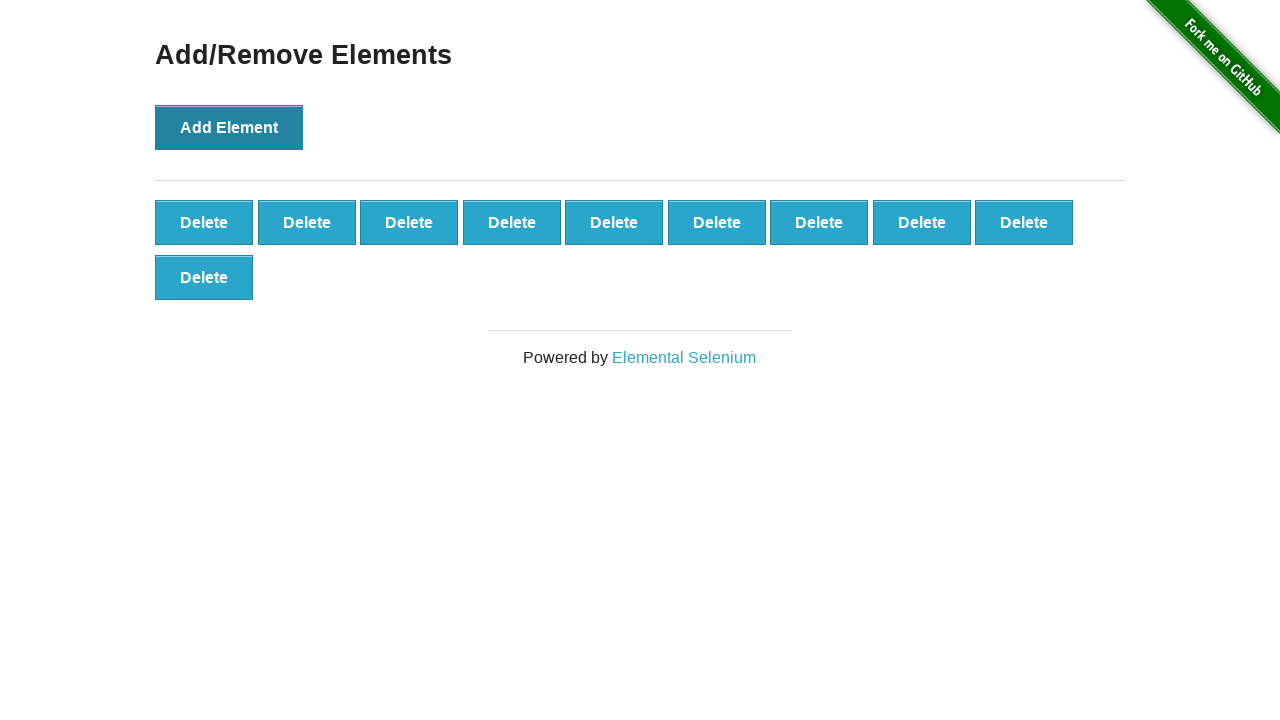

Clicked Delete Element button (deletion 1) at (204, 222) on button[onclick*="deleteElement()"]
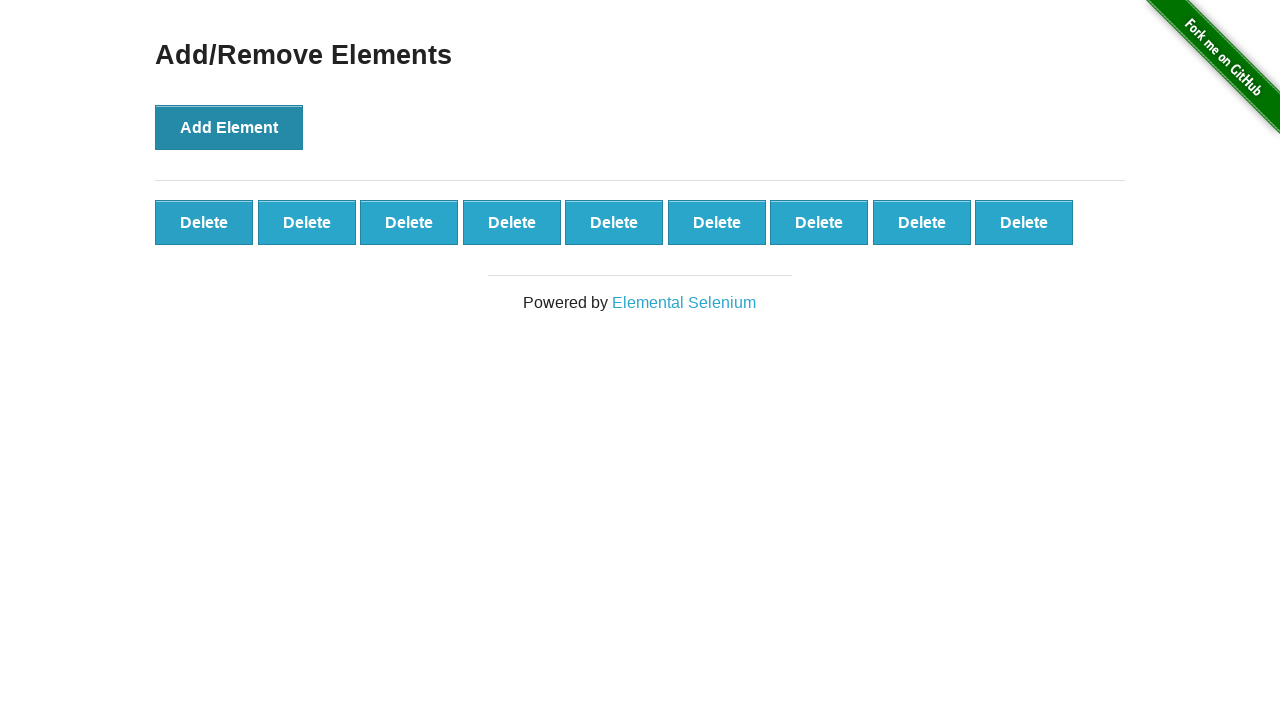

Verified 9 delete button(s) remain
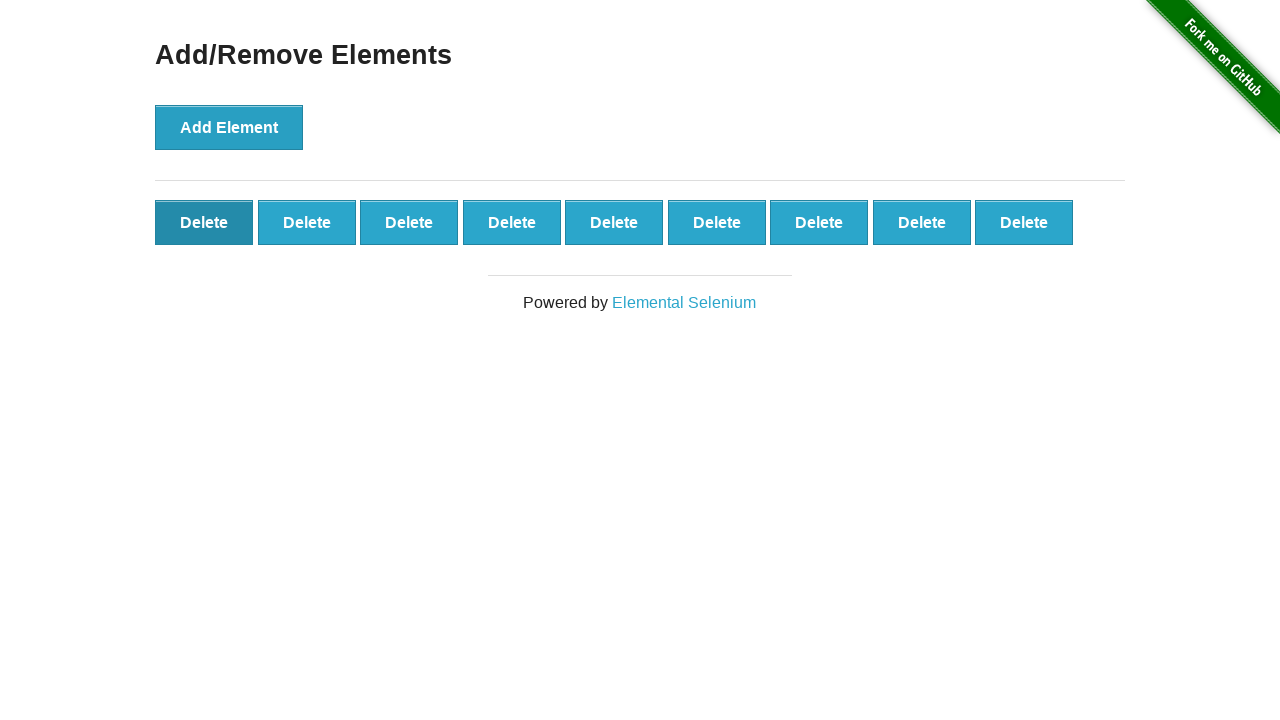

Clicked Delete Element button (deletion 2) at (204, 222) on button[onclick*="deleteElement()"]
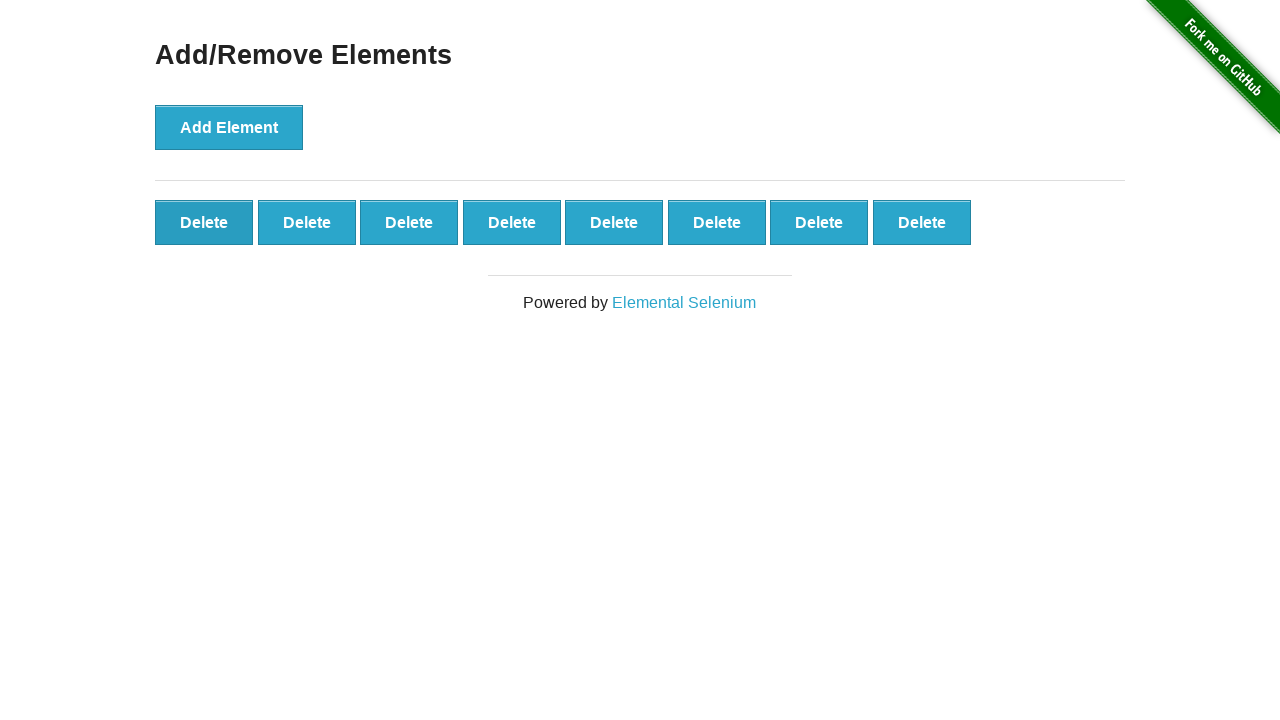

Verified 8 delete button(s) remain
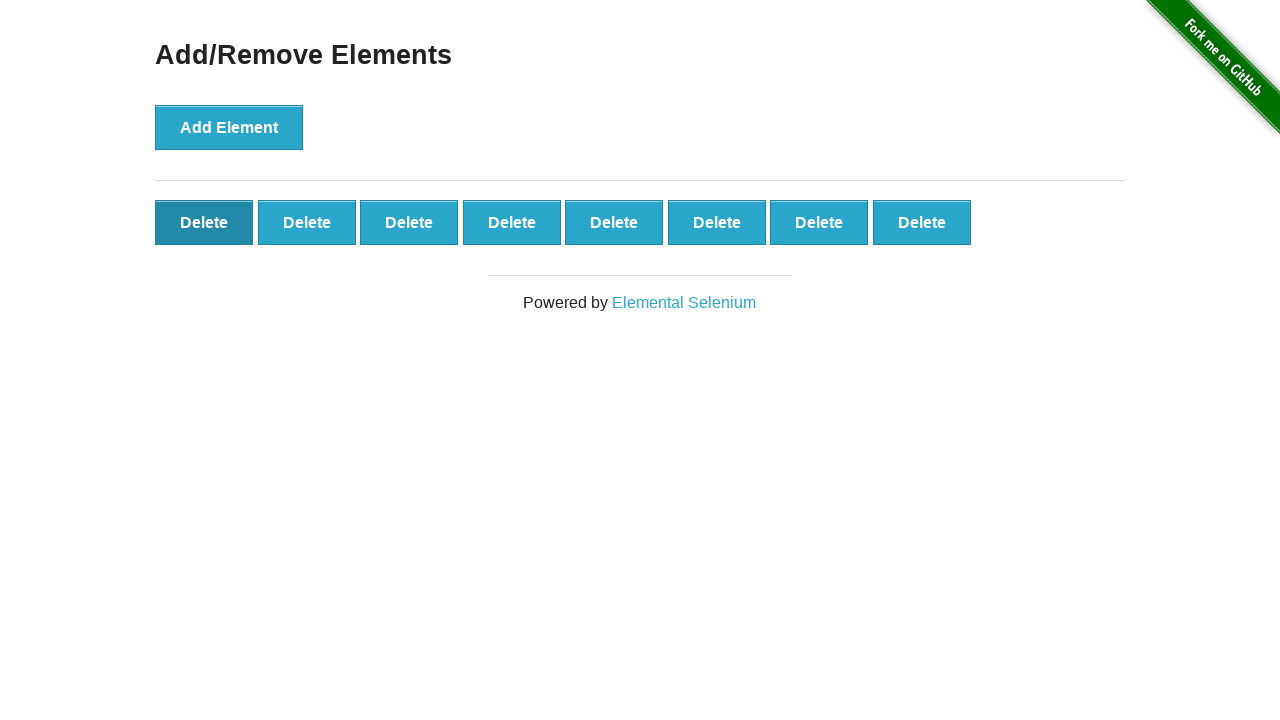

Clicked Delete Element button (deletion 3) at (204, 222) on button[onclick*="deleteElement()"]
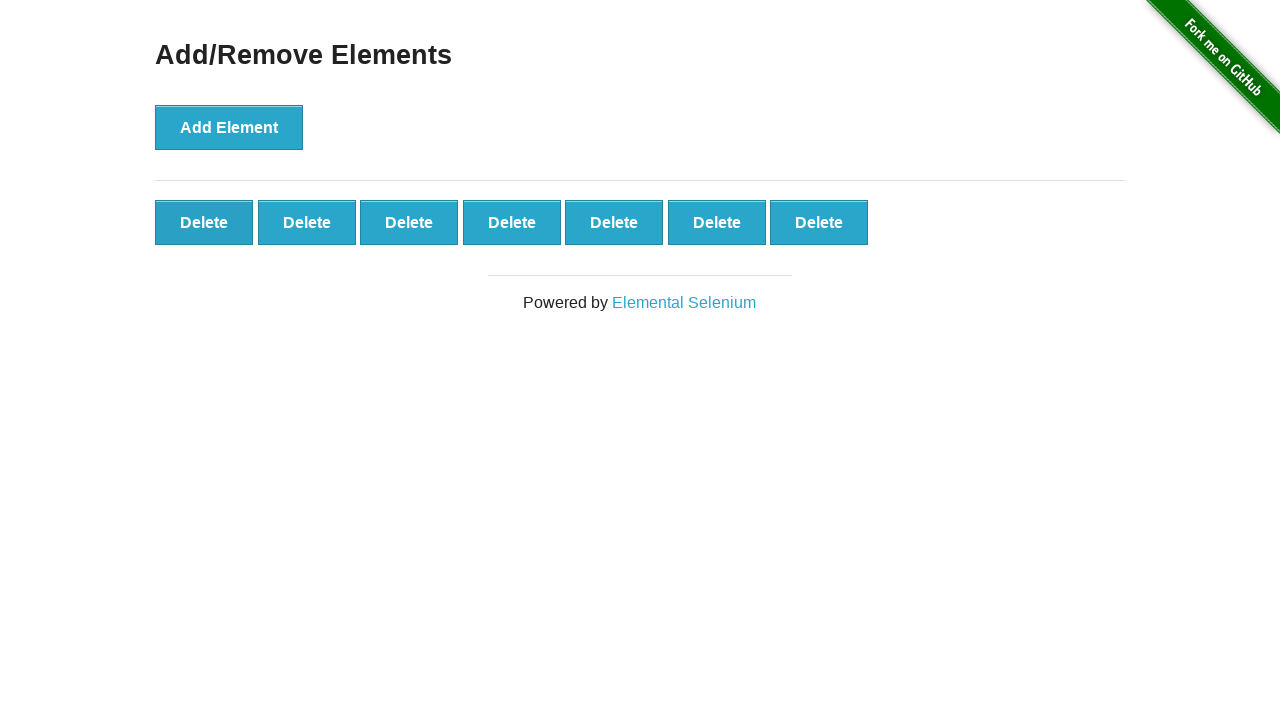

Verified 7 delete button(s) remain
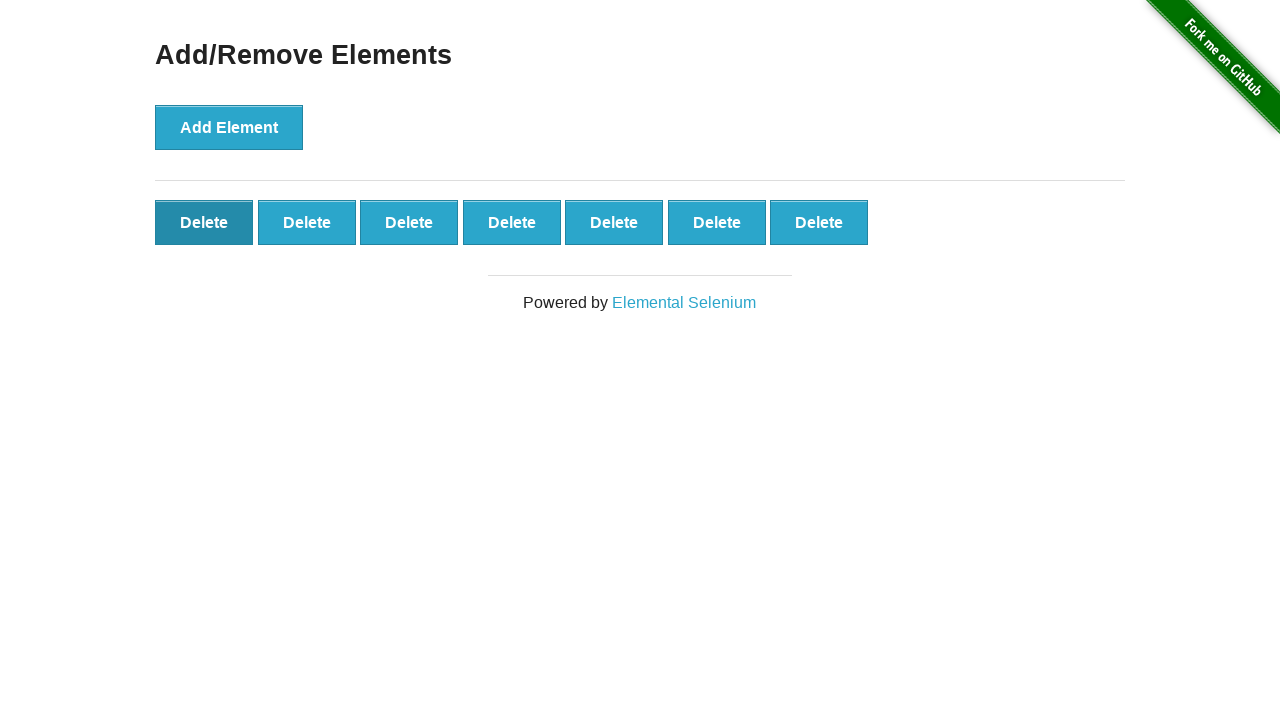

Clicked Delete Element button (deletion 4) at (204, 222) on button[onclick*="deleteElement()"]
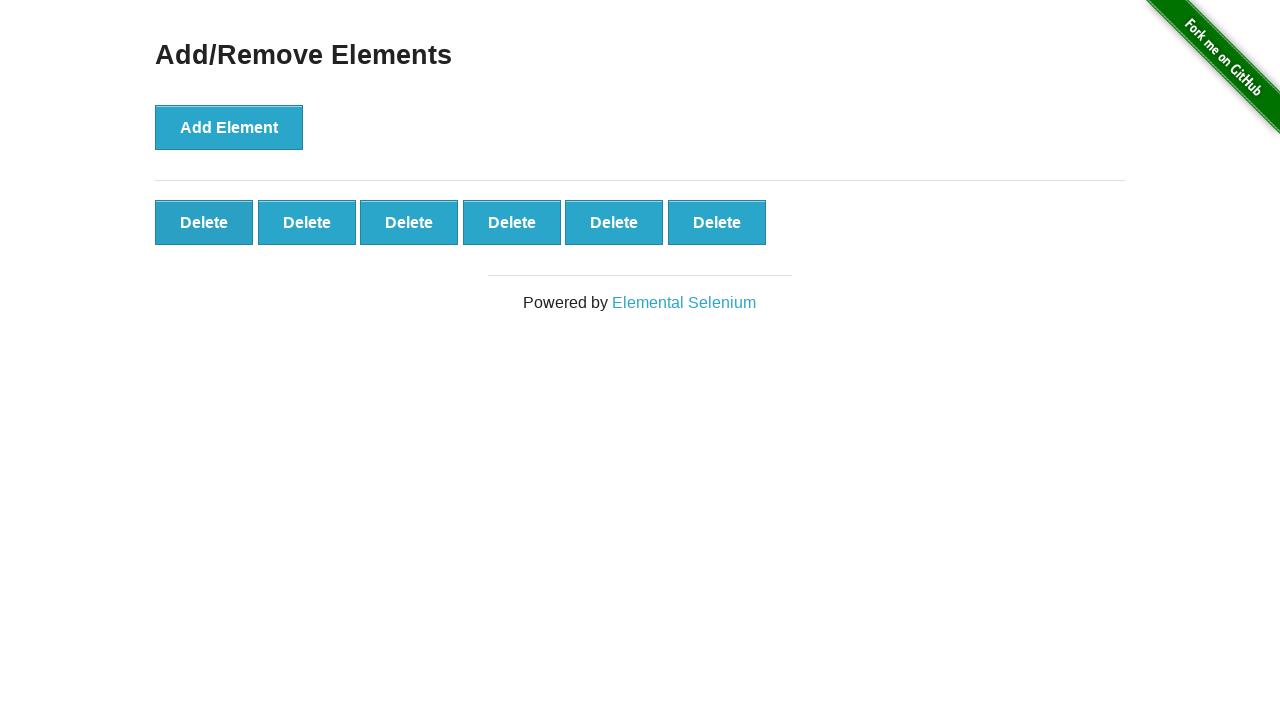

Verified 6 delete button(s) remain
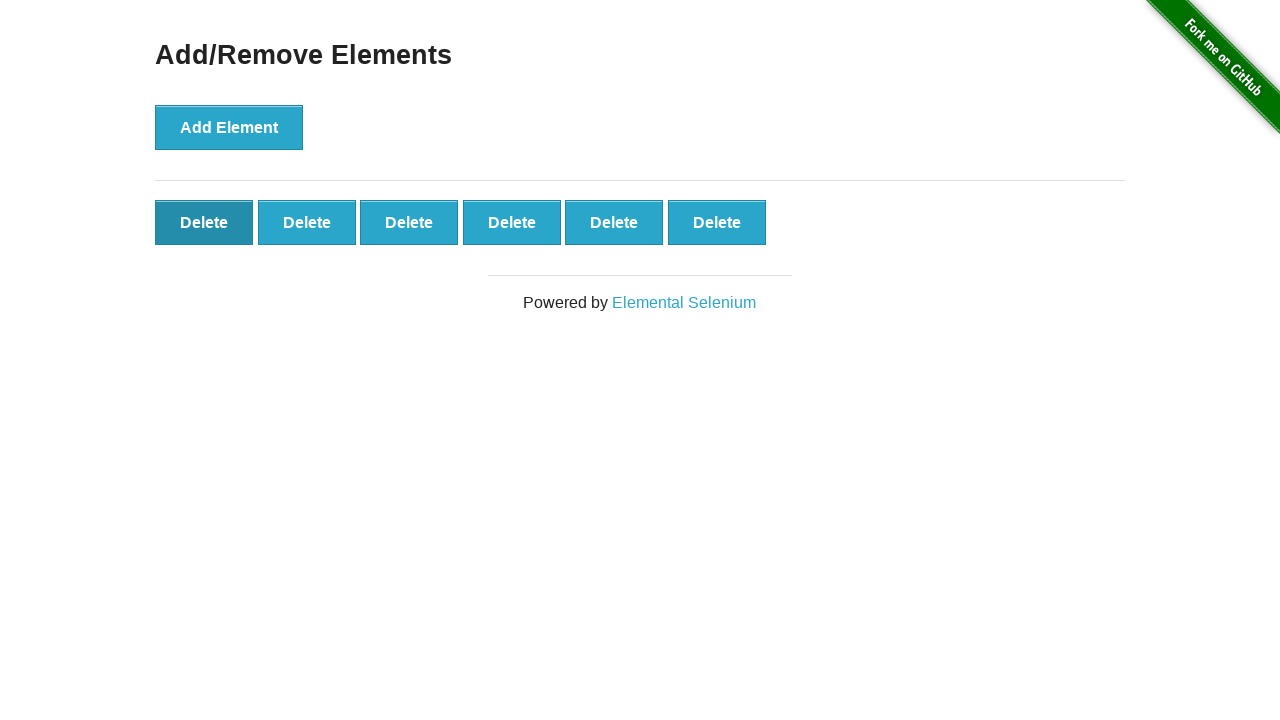

Clicked Delete Element button (deletion 5) at (204, 222) on button[onclick*="deleteElement()"]
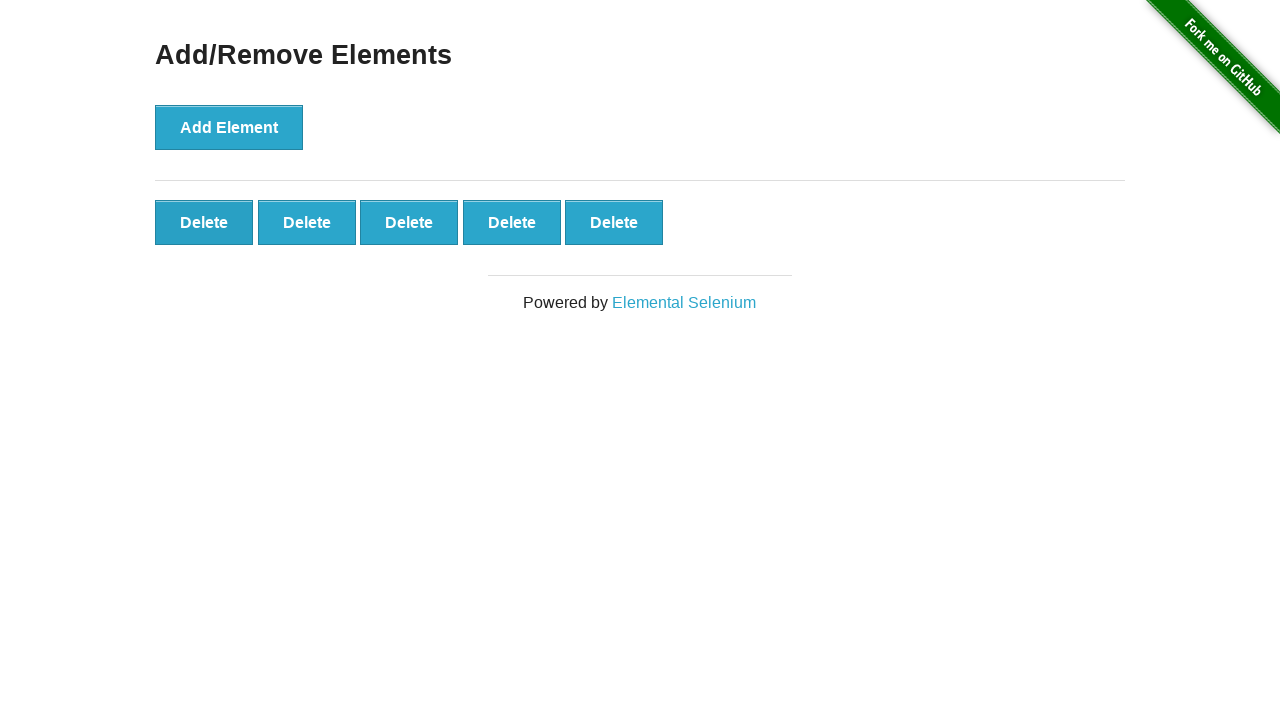

Verified 5 delete button(s) remain
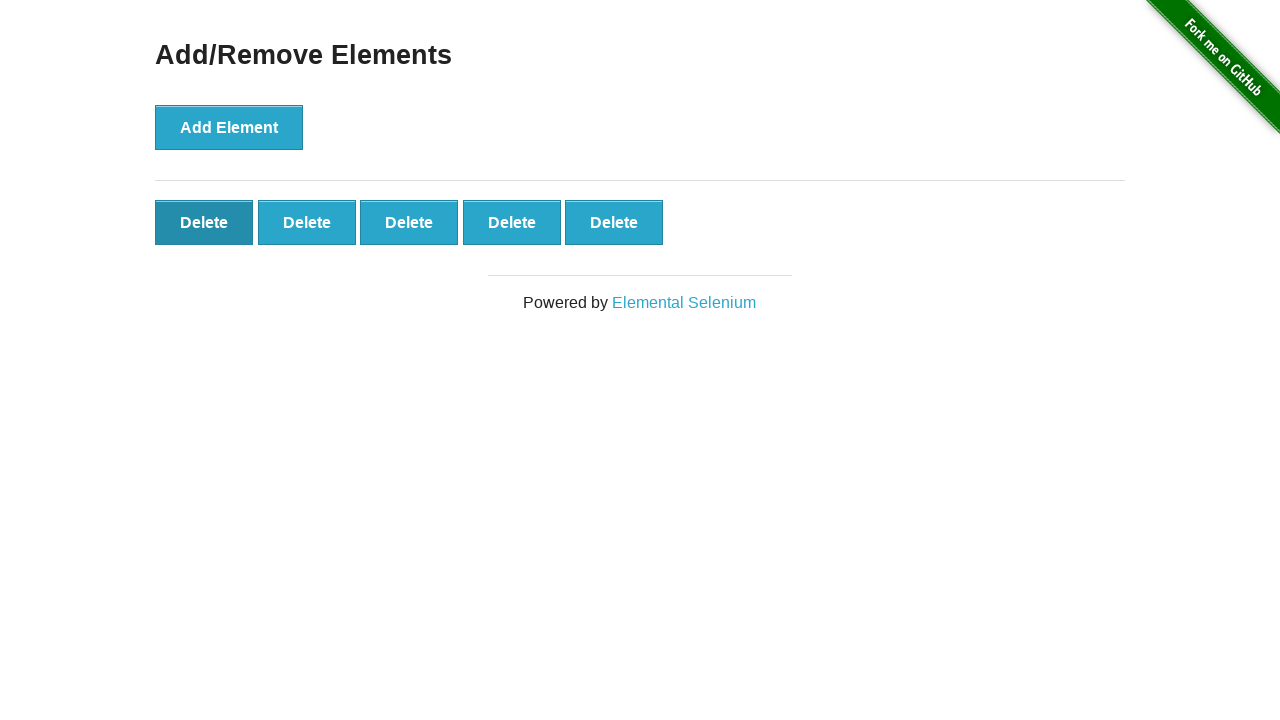

Clicked Delete Element button (deletion 6) at (204, 222) on button[onclick*="deleteElement()"]
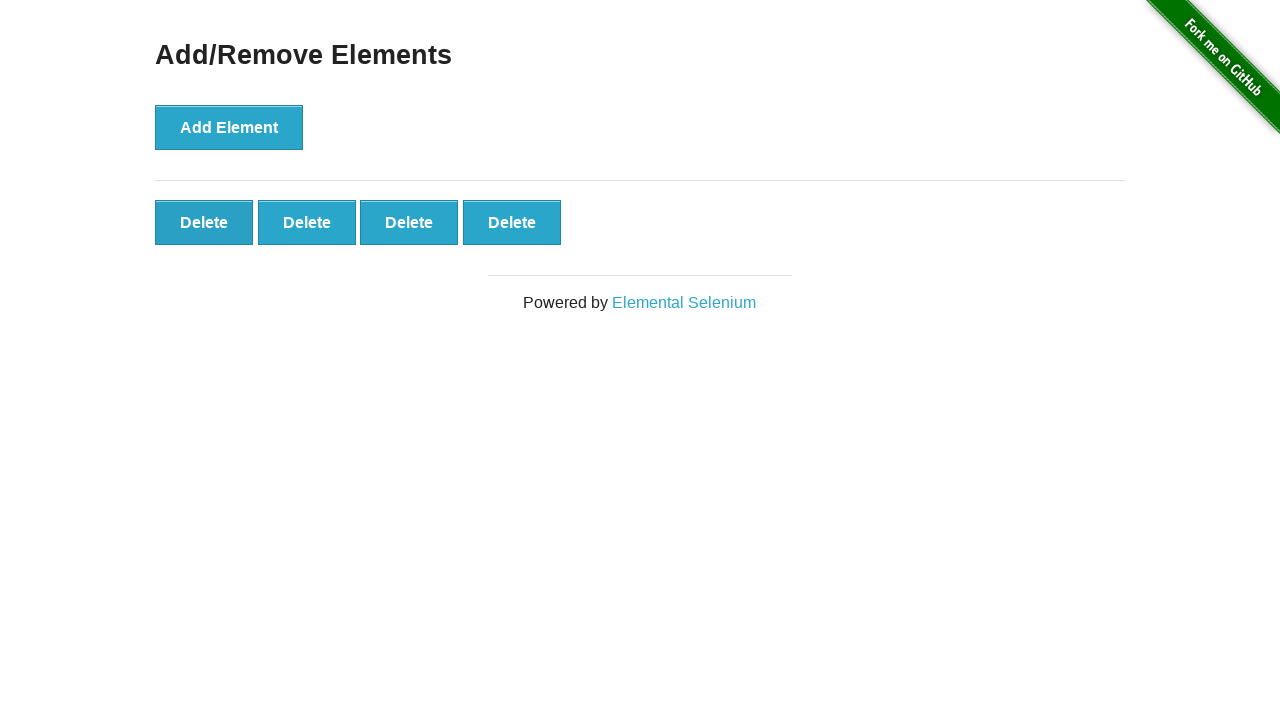

Verified 4 delete button(s) remain
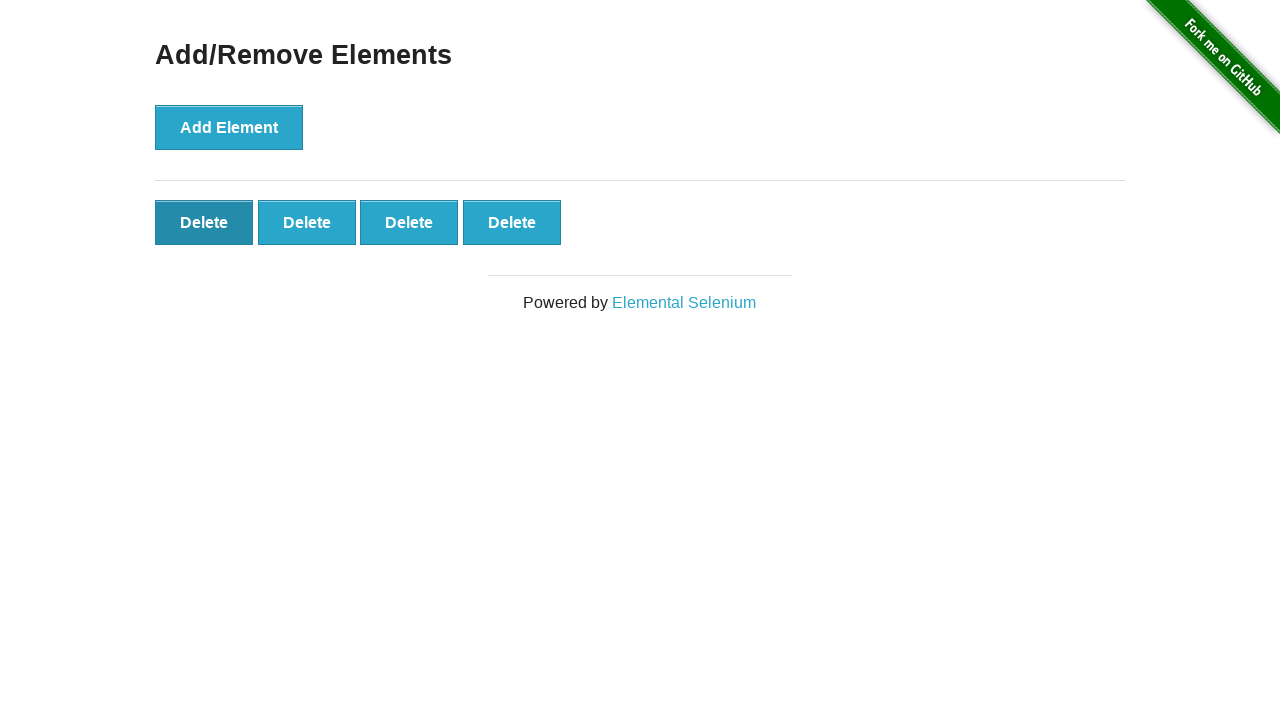

Clicked Delete Element button (deletion 7) at (204, 222) on button[onclick*="deleteElement()"]
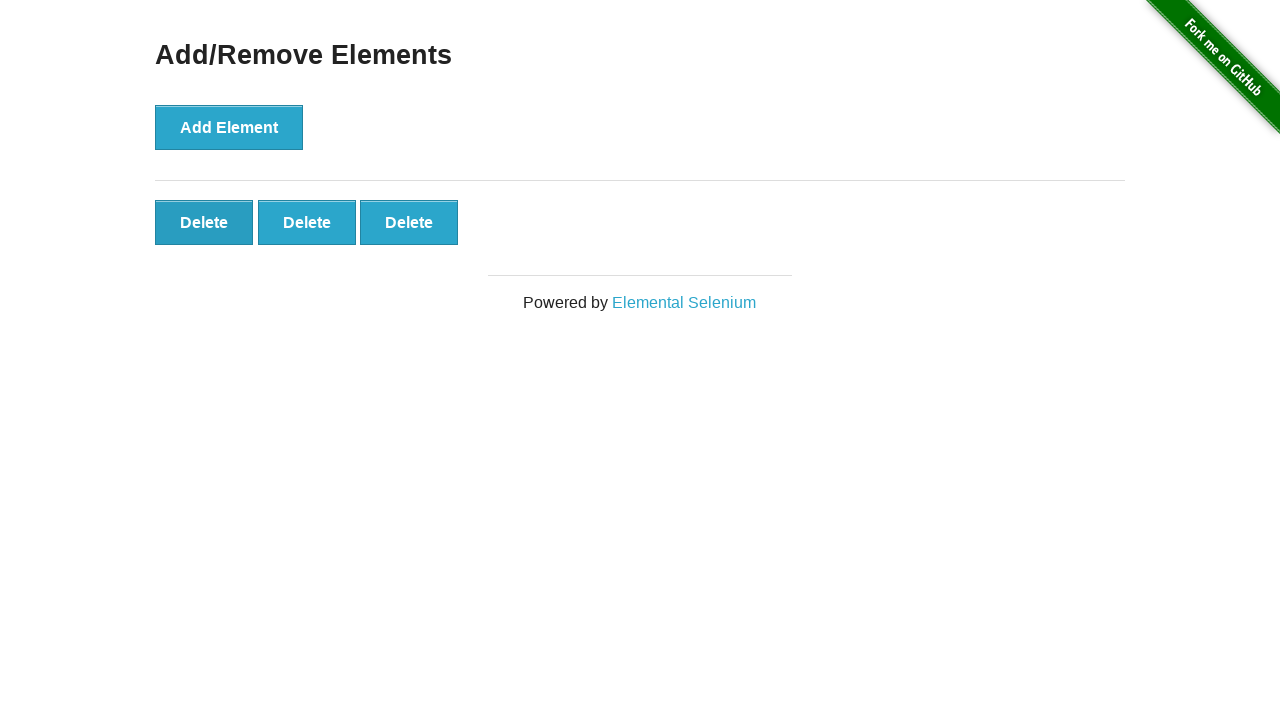

Verified 3 delete button(s) remain
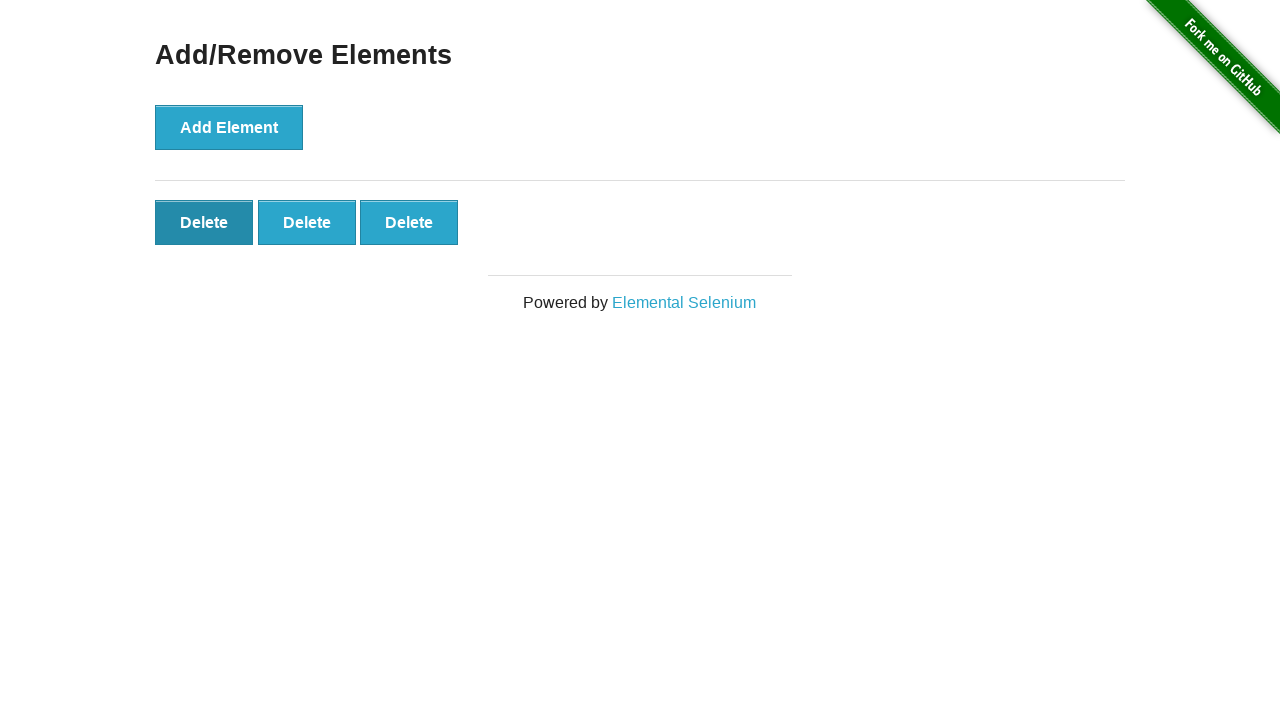

Clicked Delete Element button (deletion 8) at (204, 222) on button[onclick*="deleteElement()"]
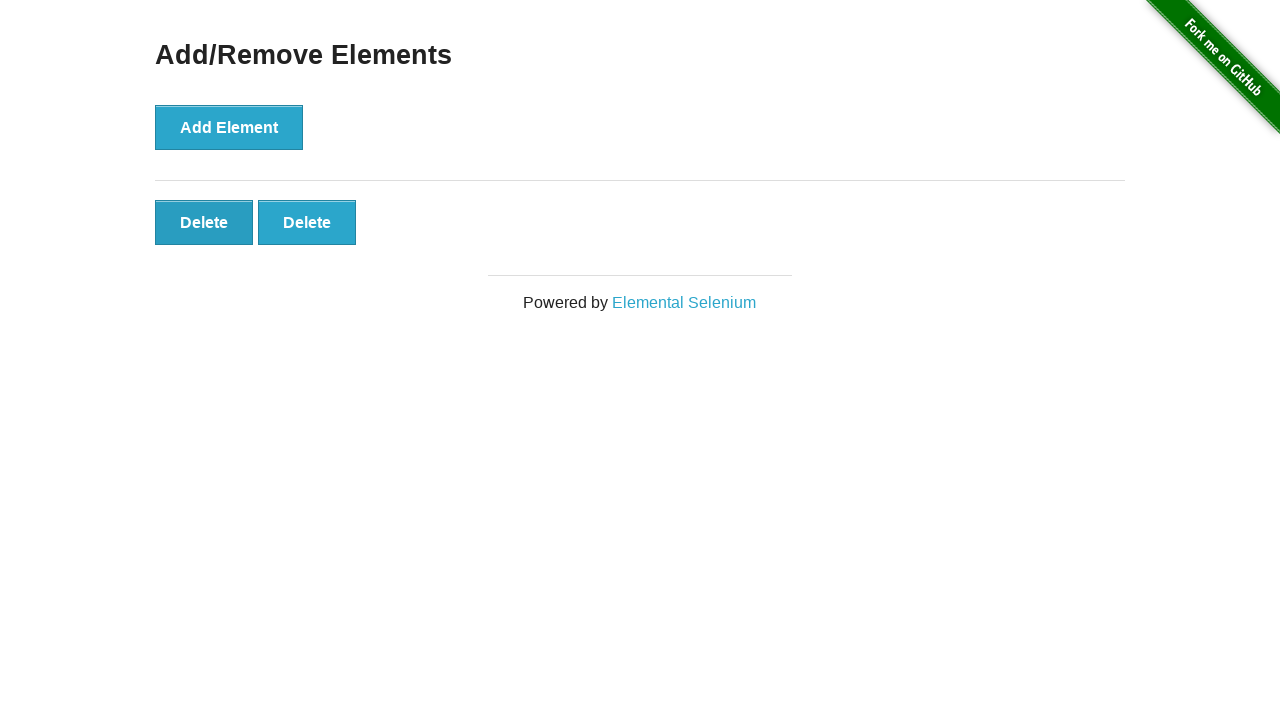

Verified 2 delete button(s) remain
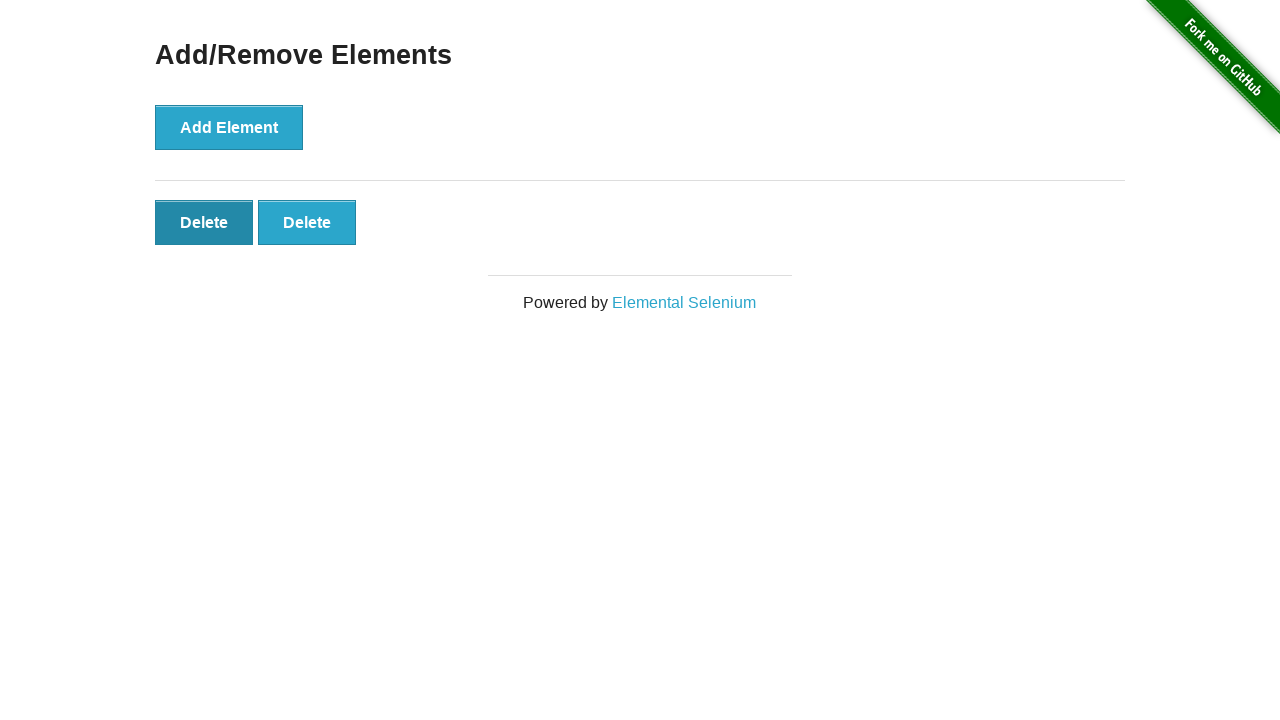

Clicked Delete Element button (deletion 9) at (204, 222) on button[onclick*="deleteElement()"]
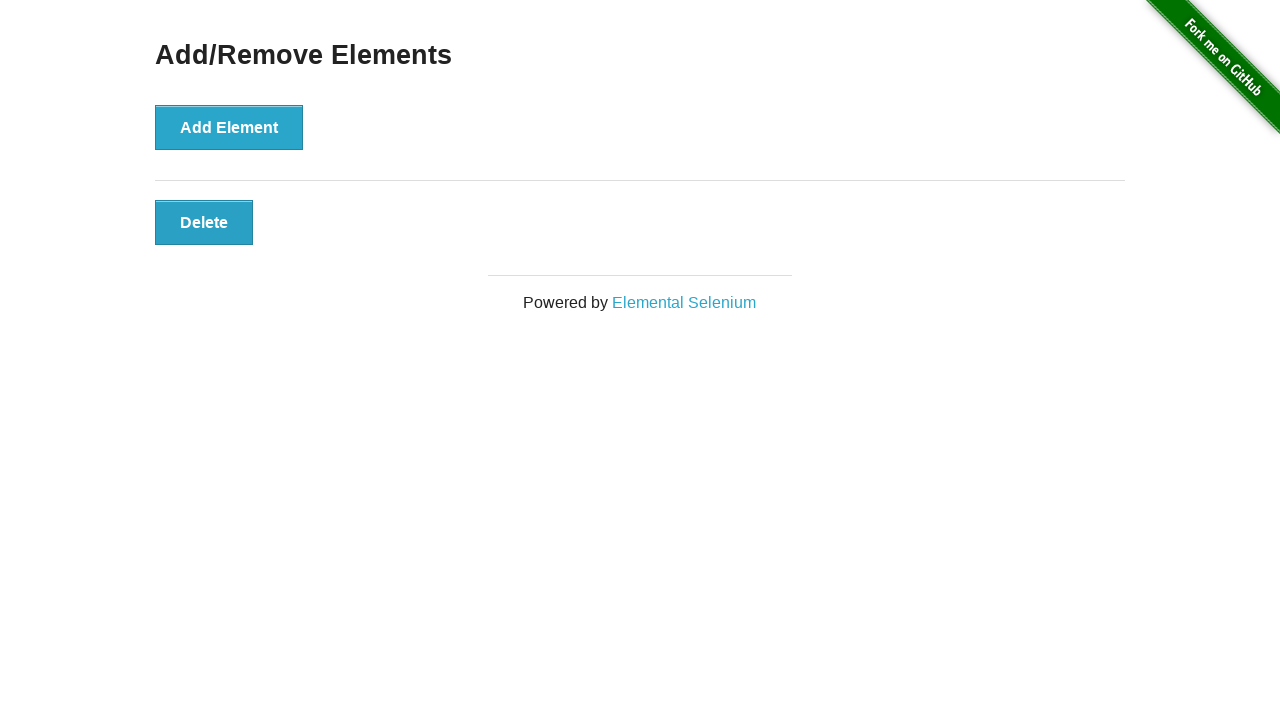

Verified 1 delete button(s) remain
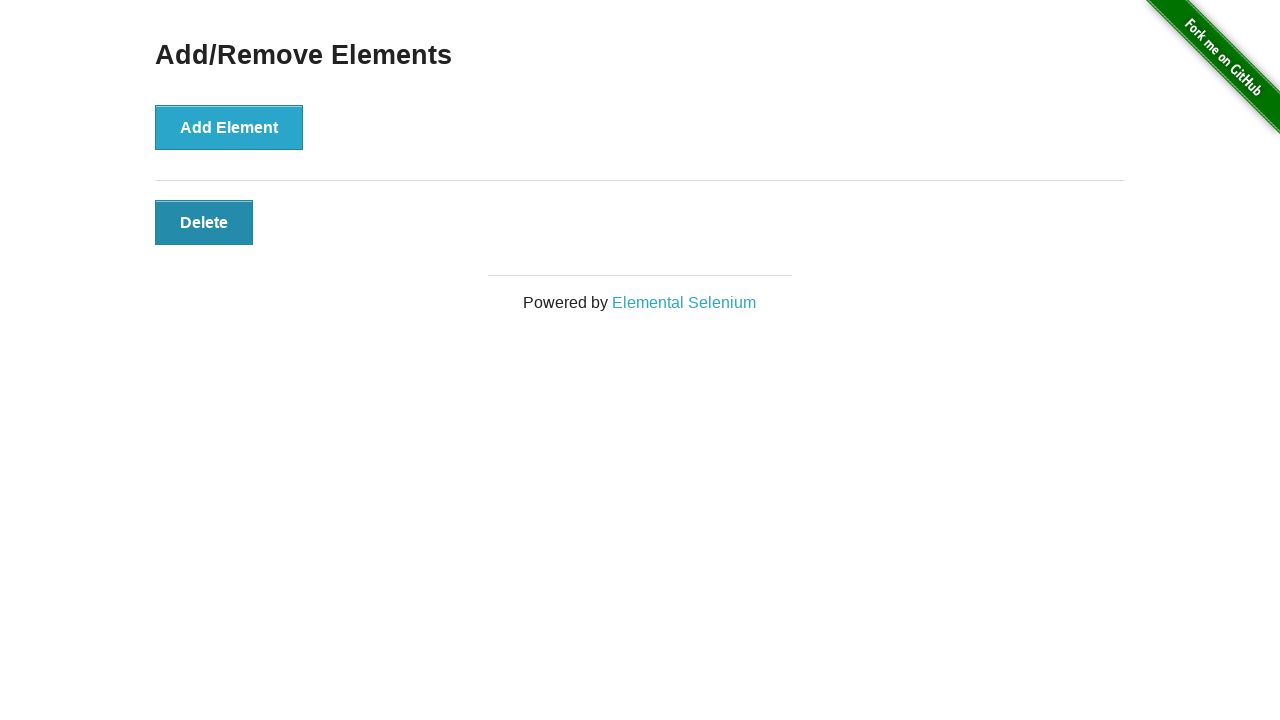

Clicked Delete Element button (deletion 10) at (204, 222) on button[onclick*="deleteElement()"]
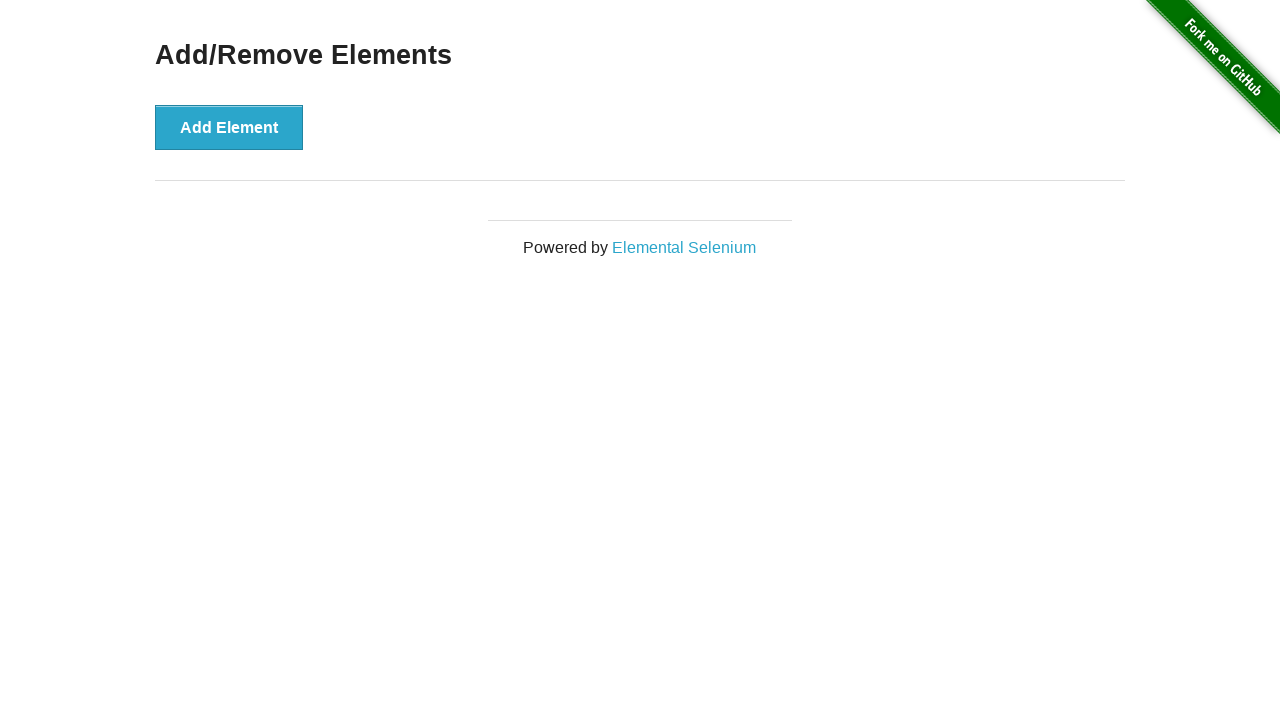

Verified 0 delete button(s) remain
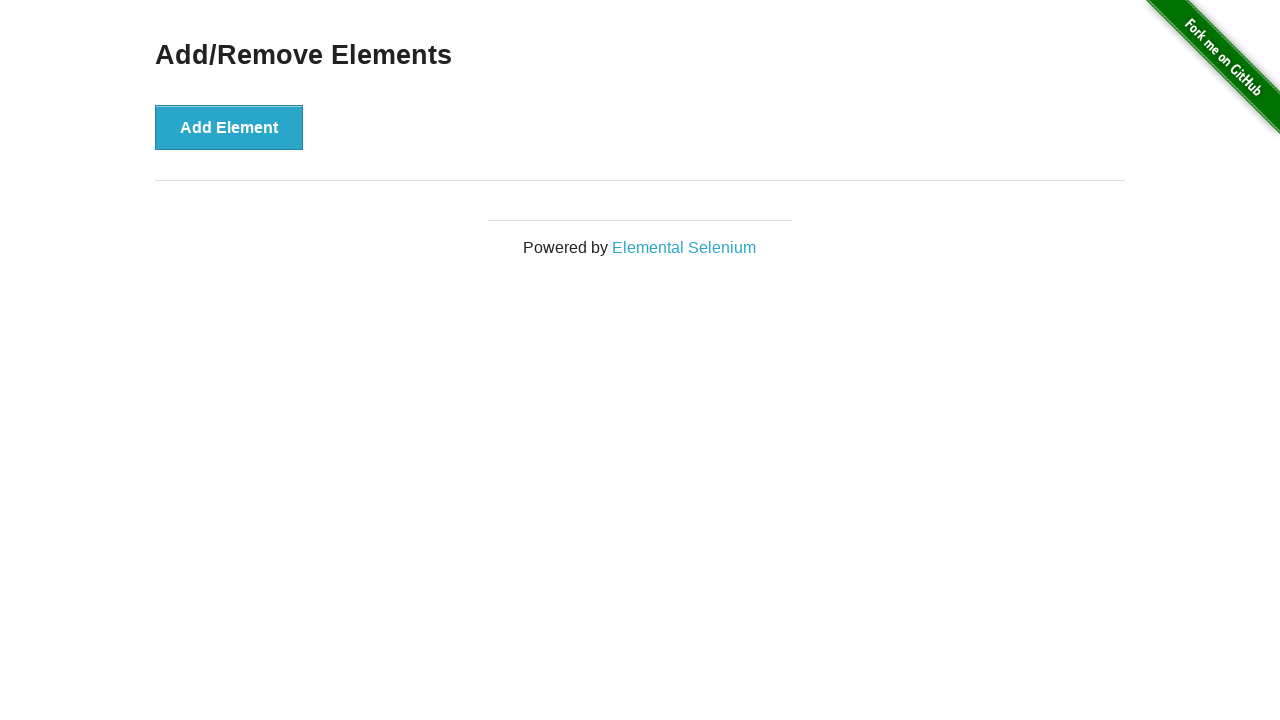

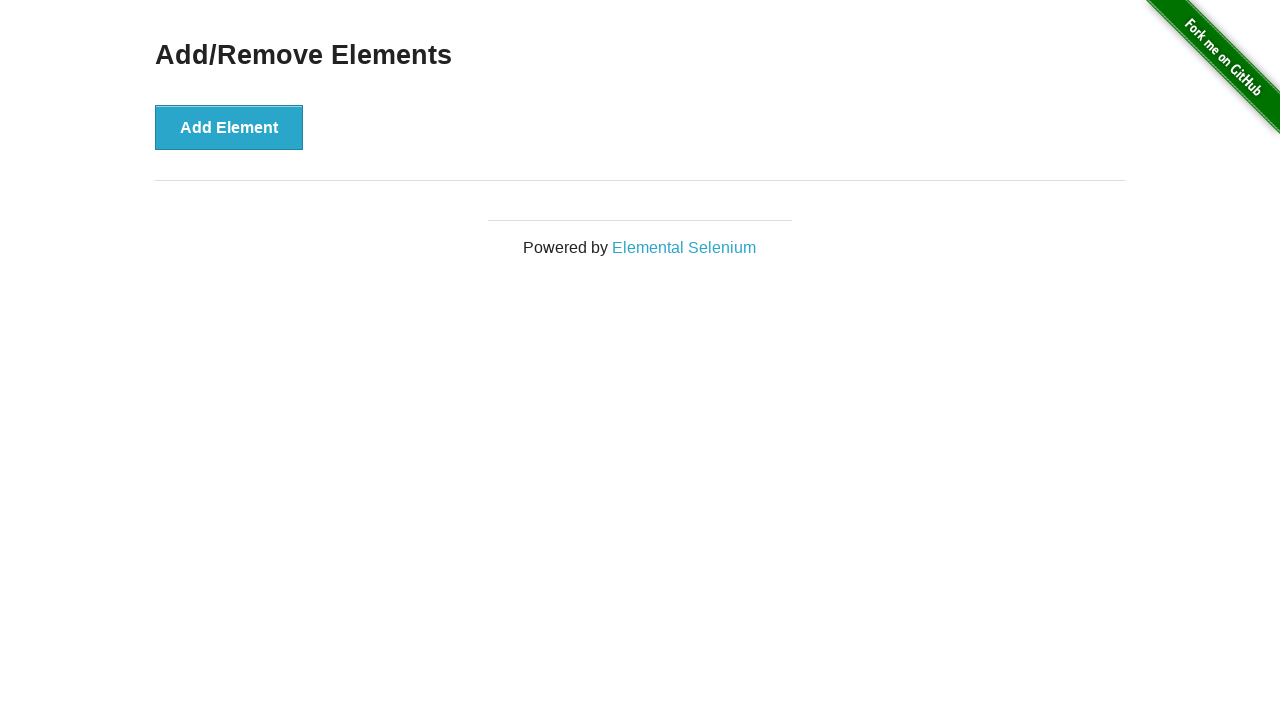